Navigates to the Automation Practice page and verifies that footer links are present and visible on the page

Starting URL: https://rahulshettyacademy.com/AutomationPractice/

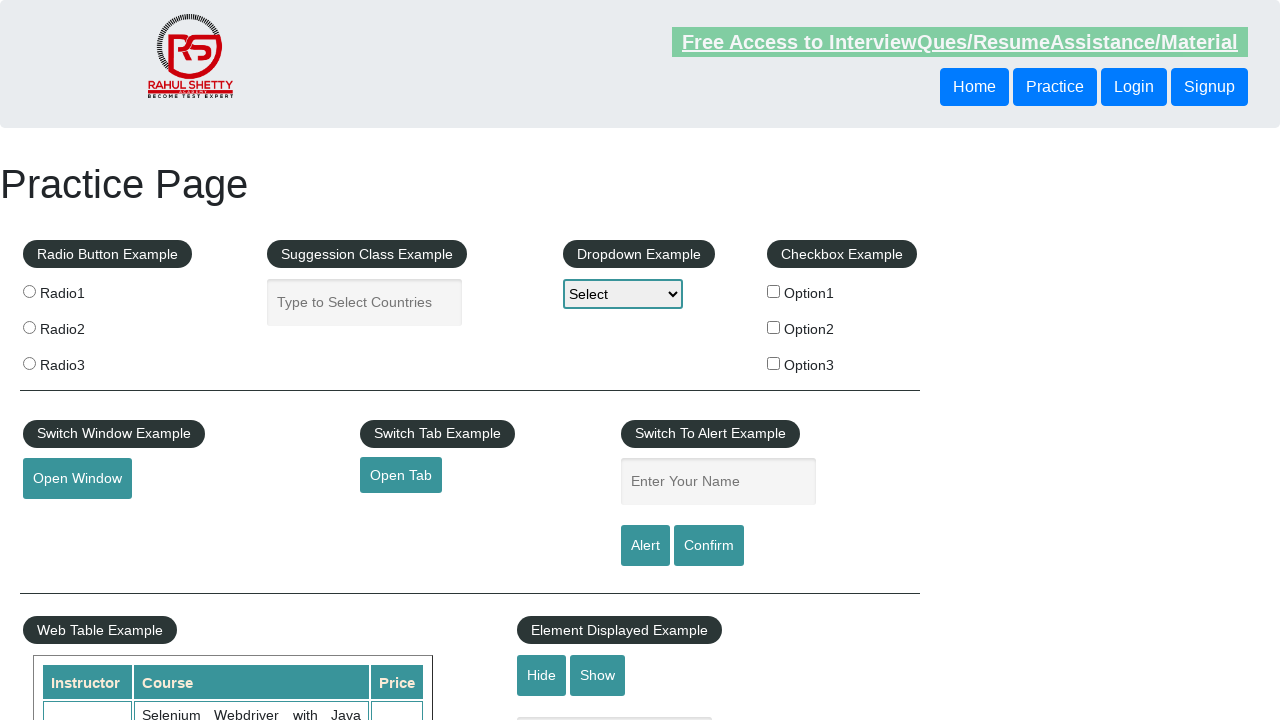

Navigated to Automation Practice page
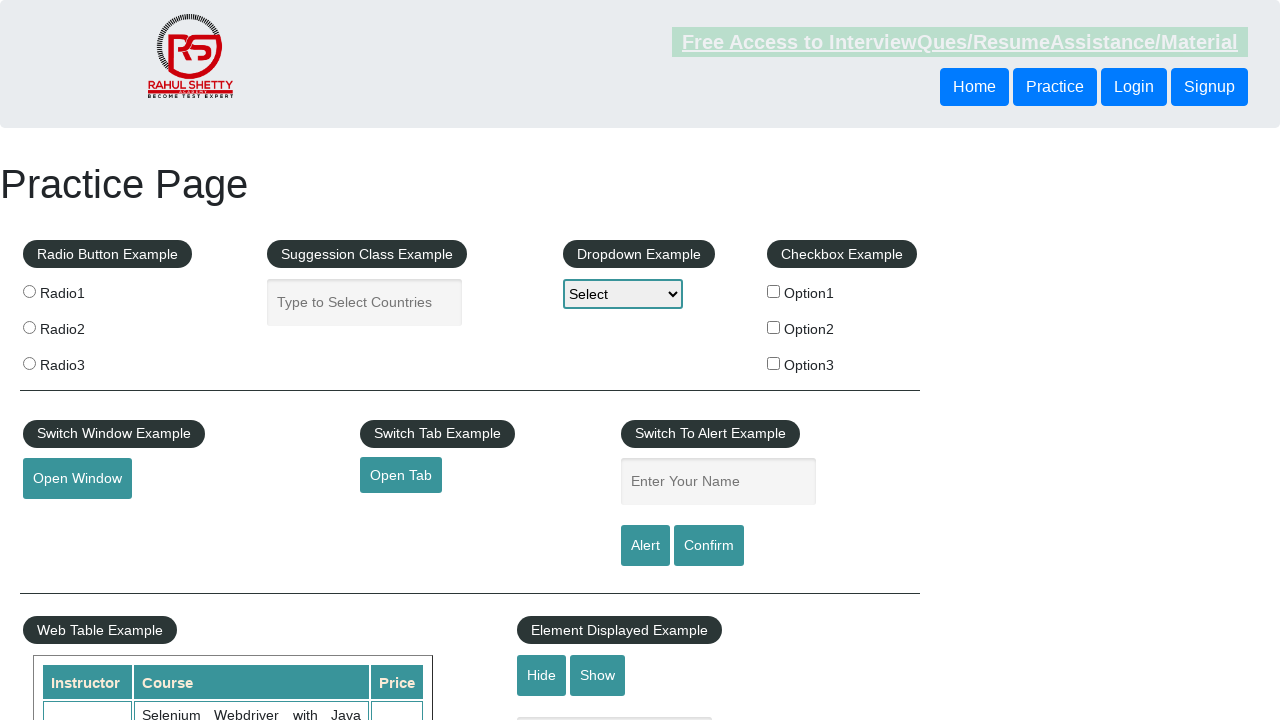

Footer links selector is present on the page
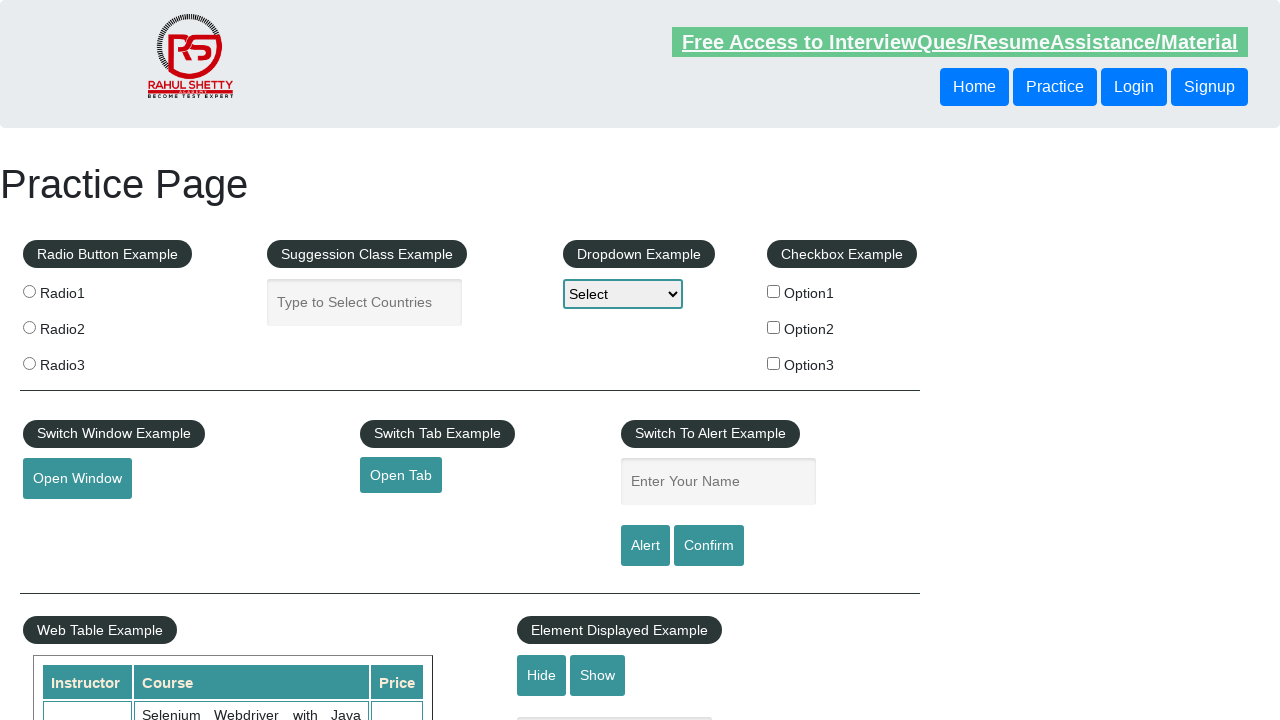

Located all footer links with selector 'li.gf-li a'
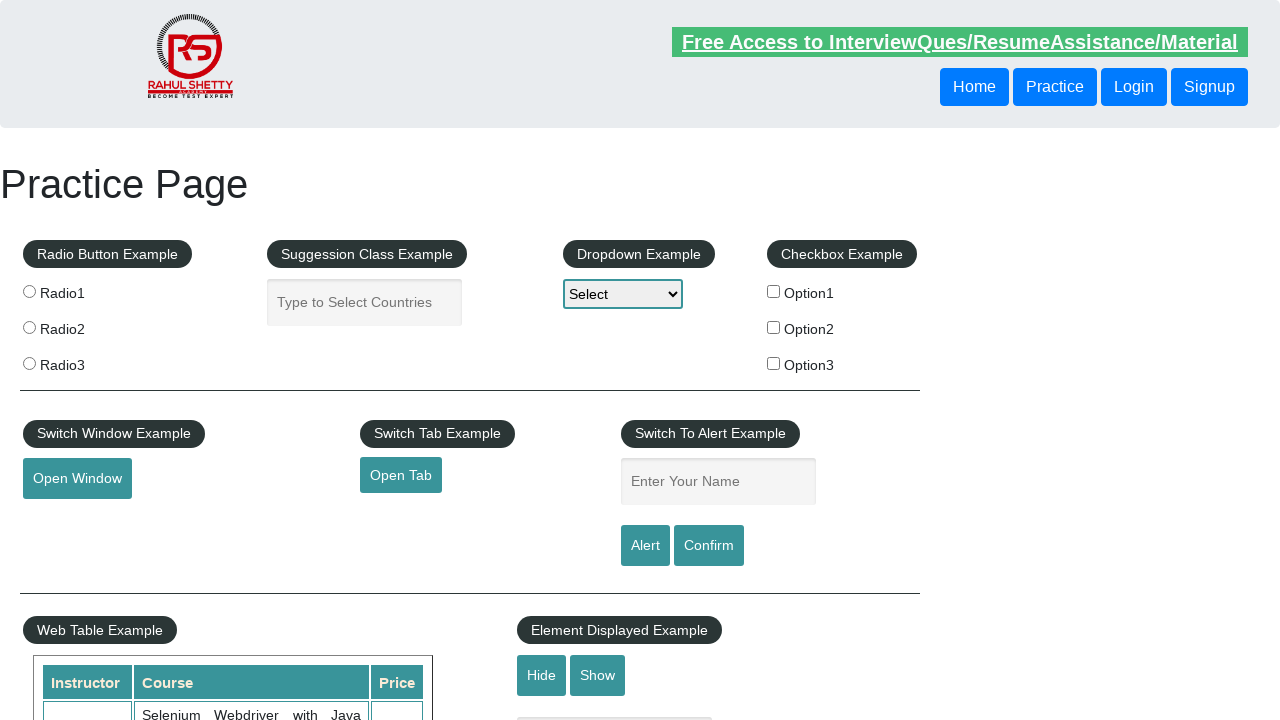

Found 20 footer links on the page
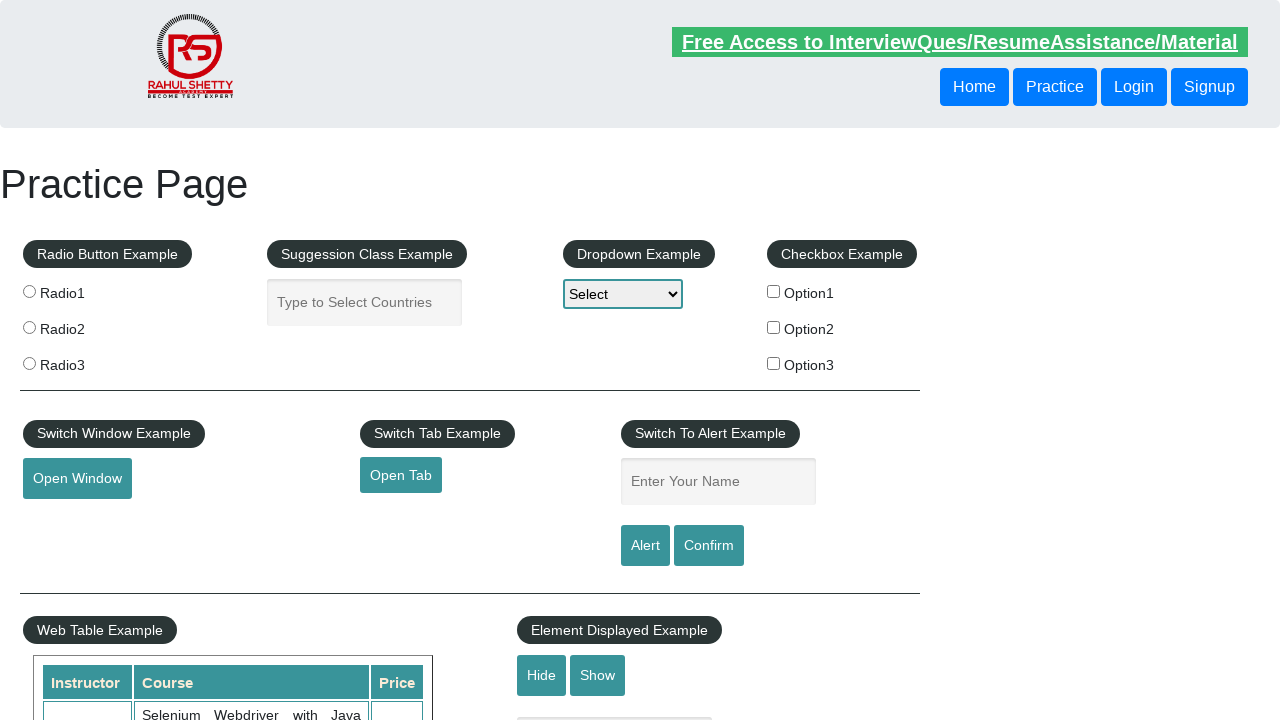

Verified that footer links are present (count > 0)
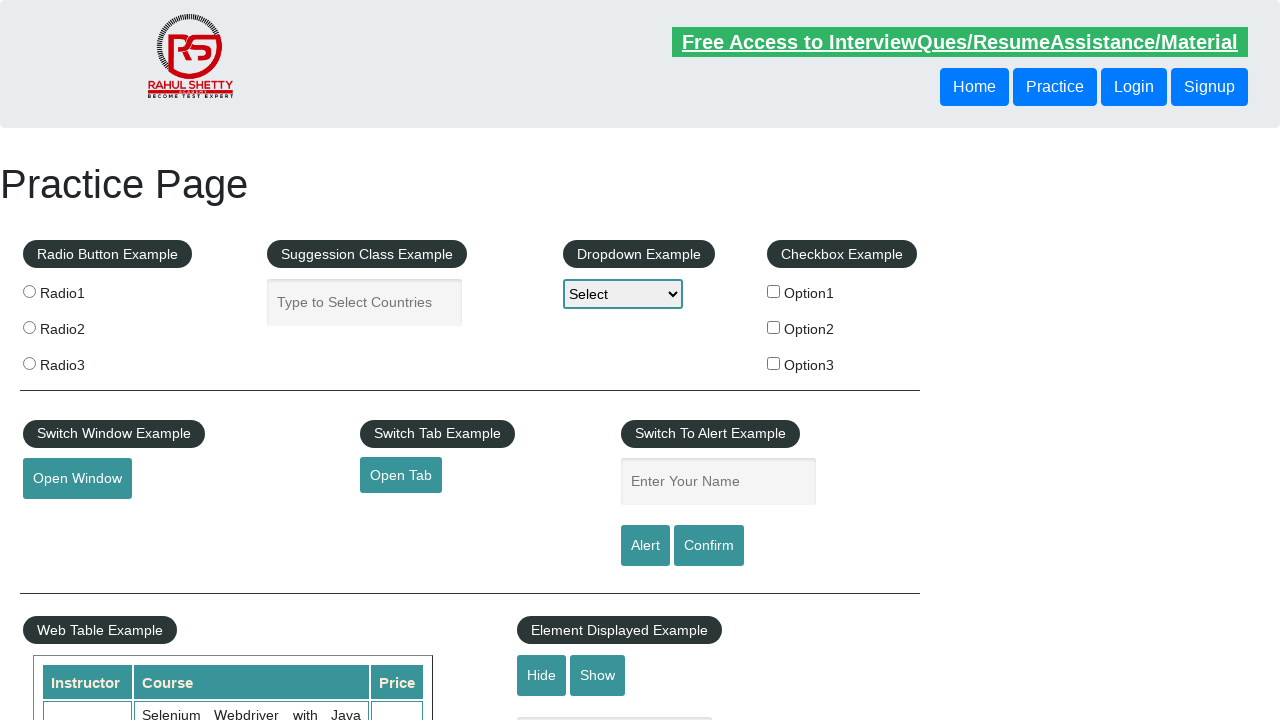

Verified footer link 0 has href attribute: #
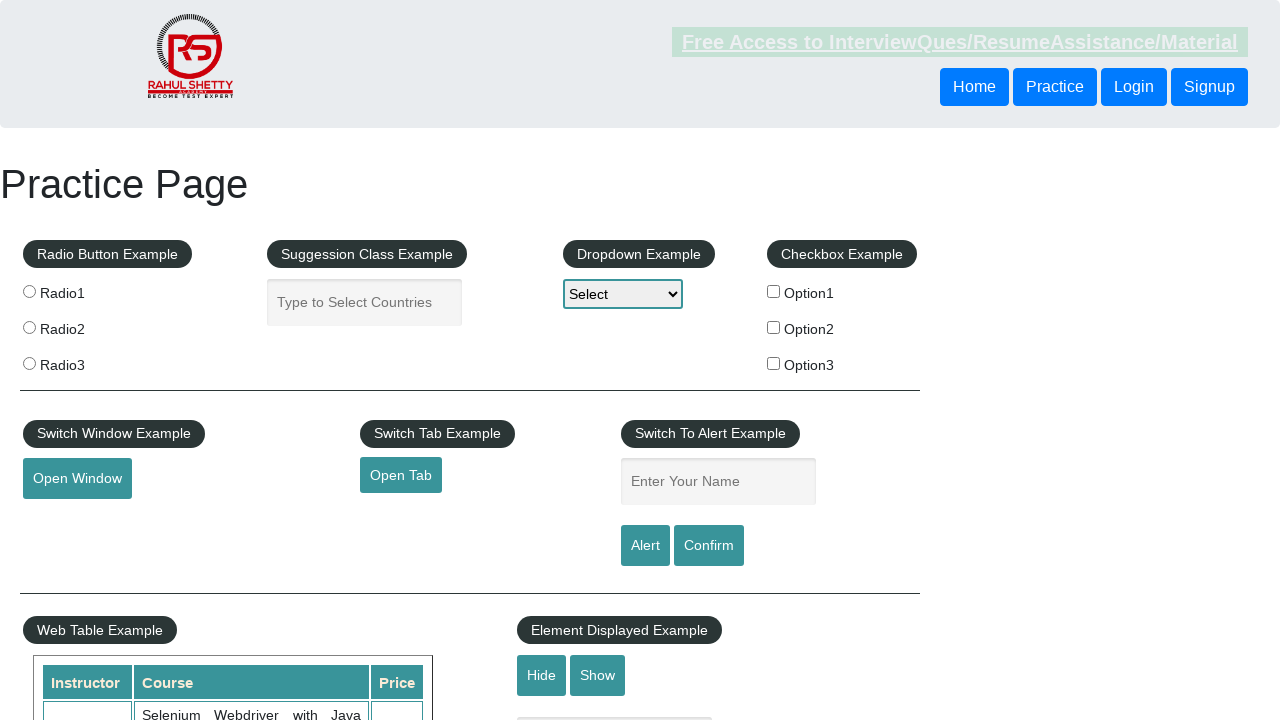

Assertion passed: footer link 0 has valid href
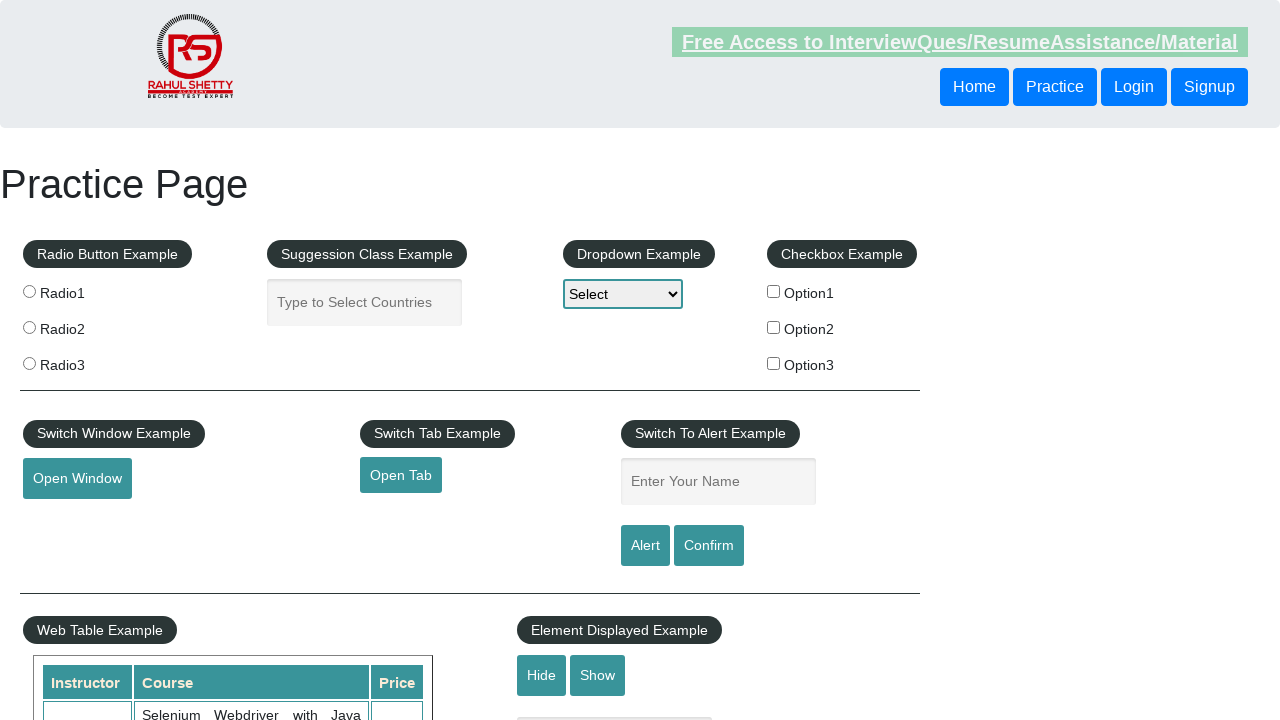

Verified footer link 1 has href attribute: http://www.restapitutorial.com/
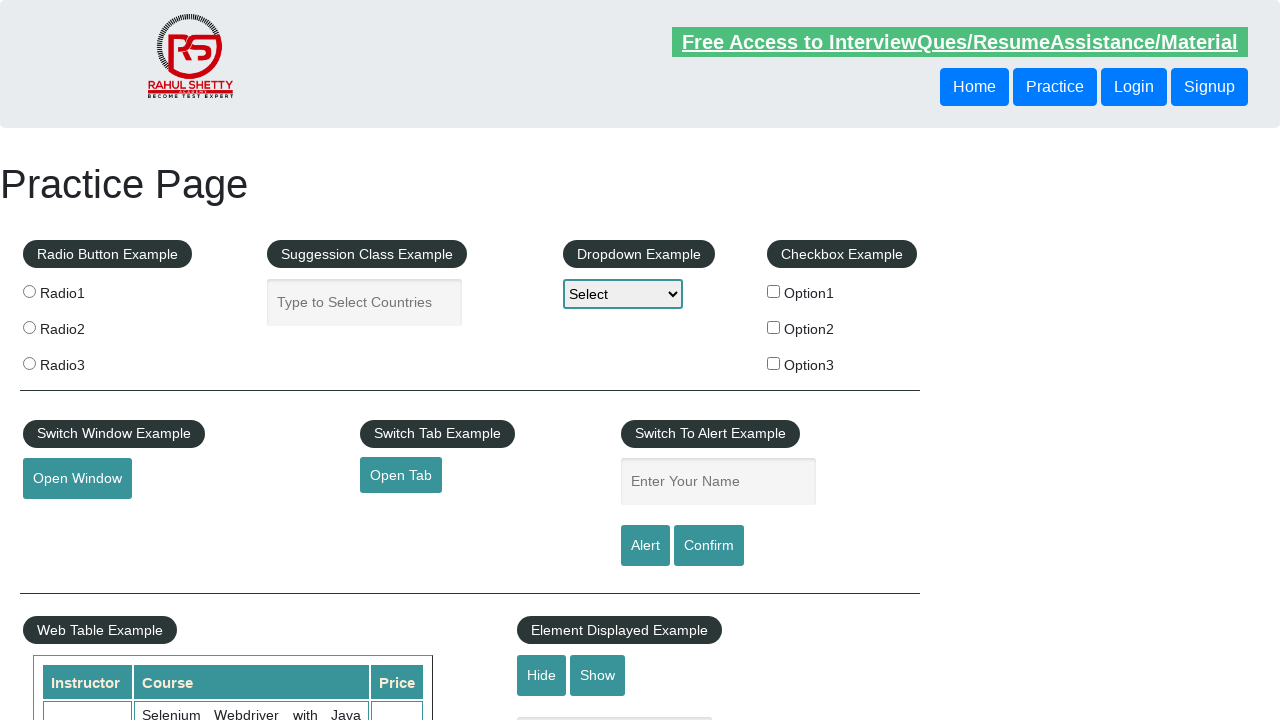

Assertion passed: footer link 1 has valid href
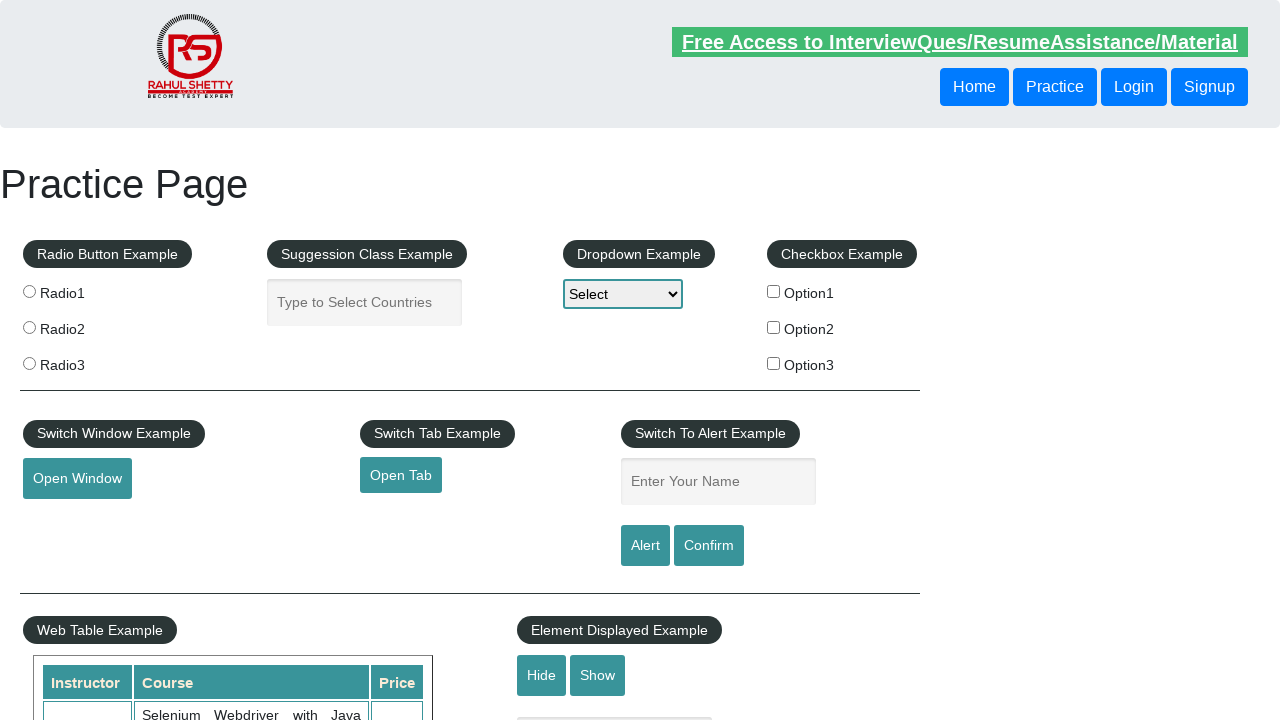

Verified footer link 2 has href attribute: https://www.soapui.org/
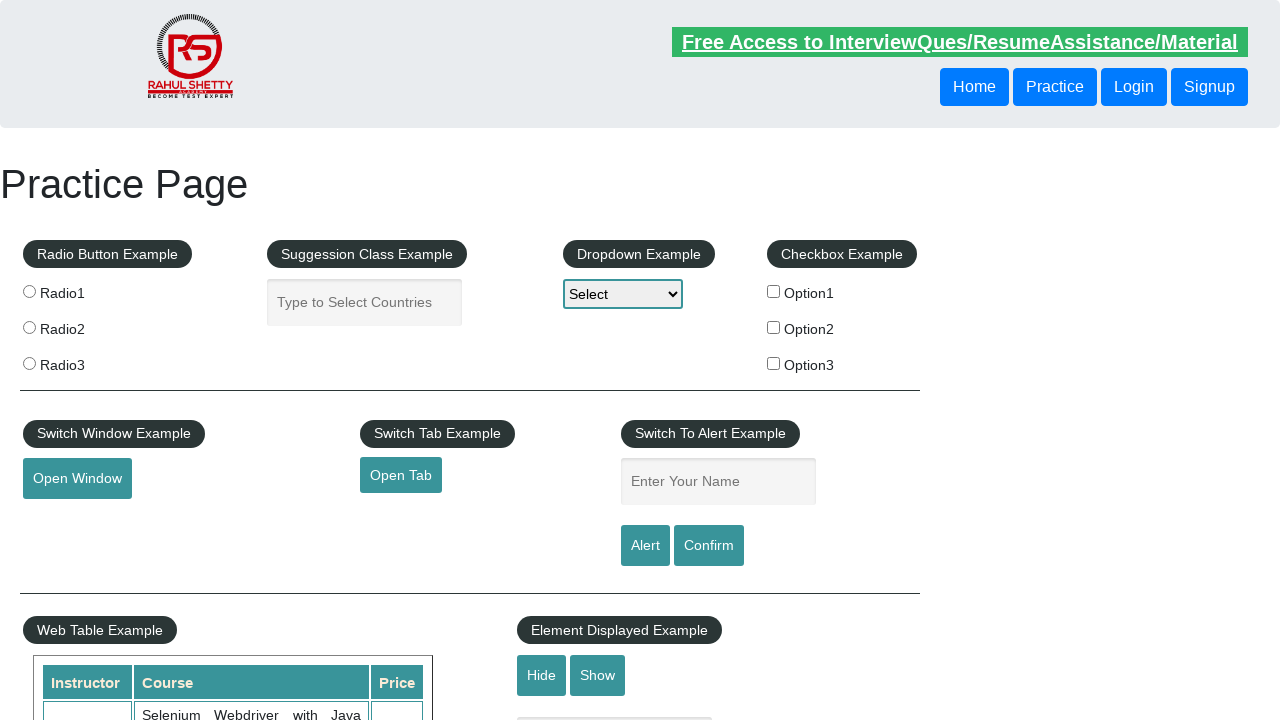

Assertion passed: footer link 2 has valid href
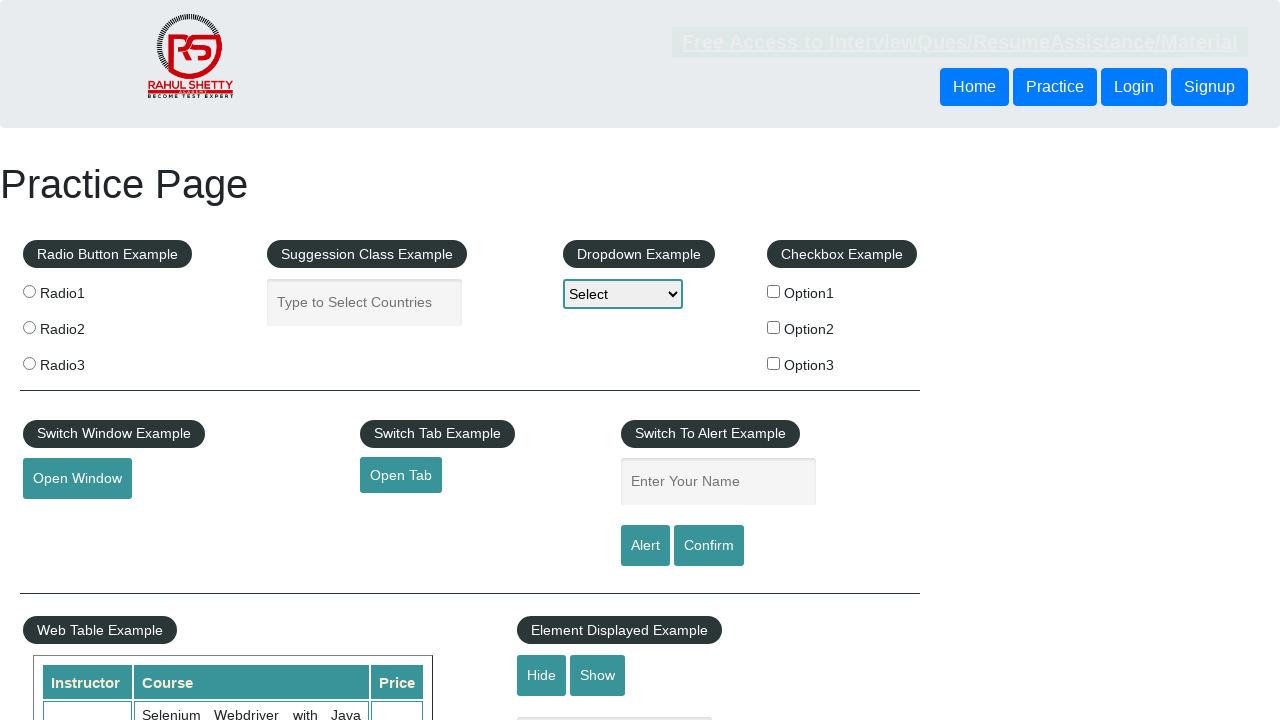

Verified footer link 3 has href attribute: https://courses.rahulshettyacademy.com/p/appium-tutorial
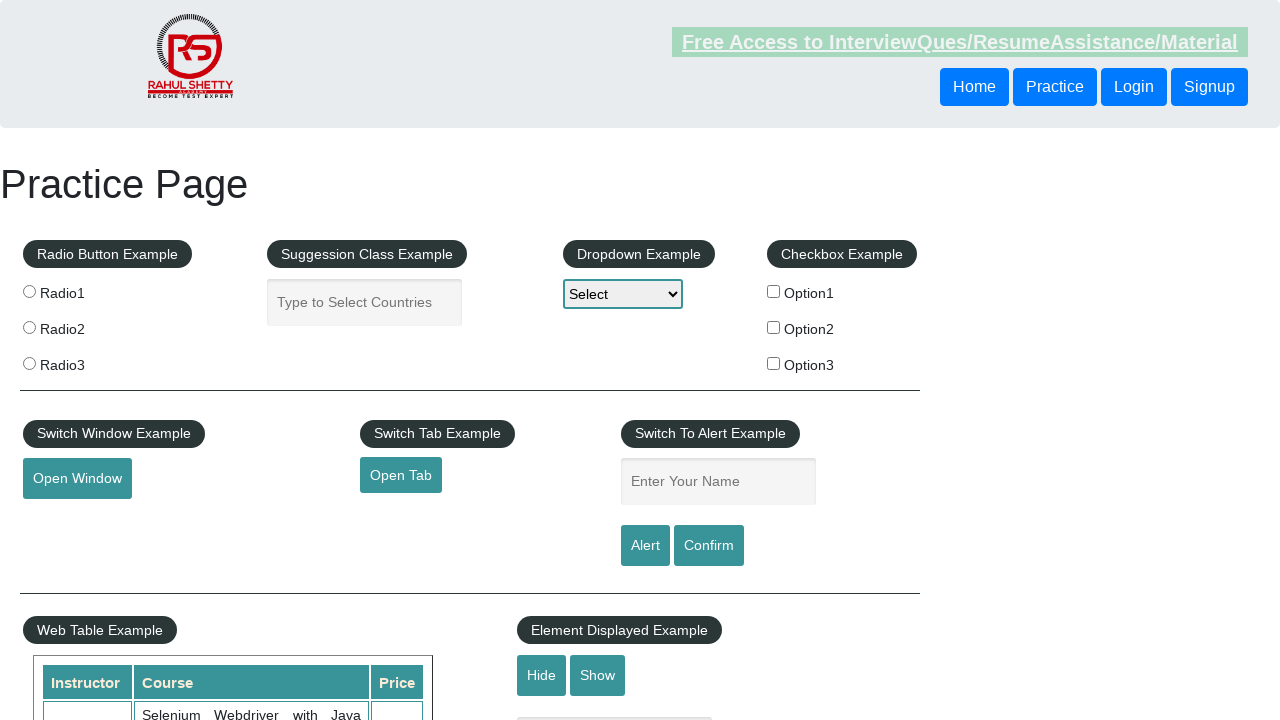

Assertion passed: footer link 3 has valid href
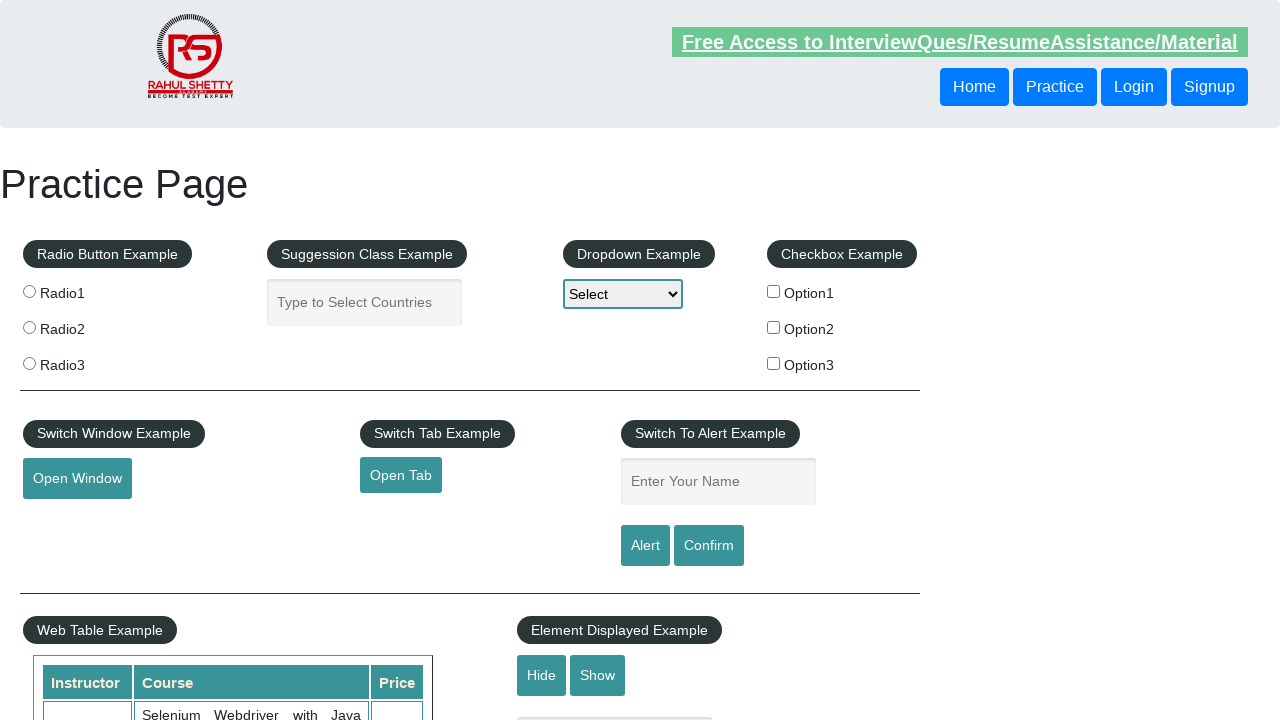

Verified footer link 4 has href attribute: https://jmeter.apache.org/
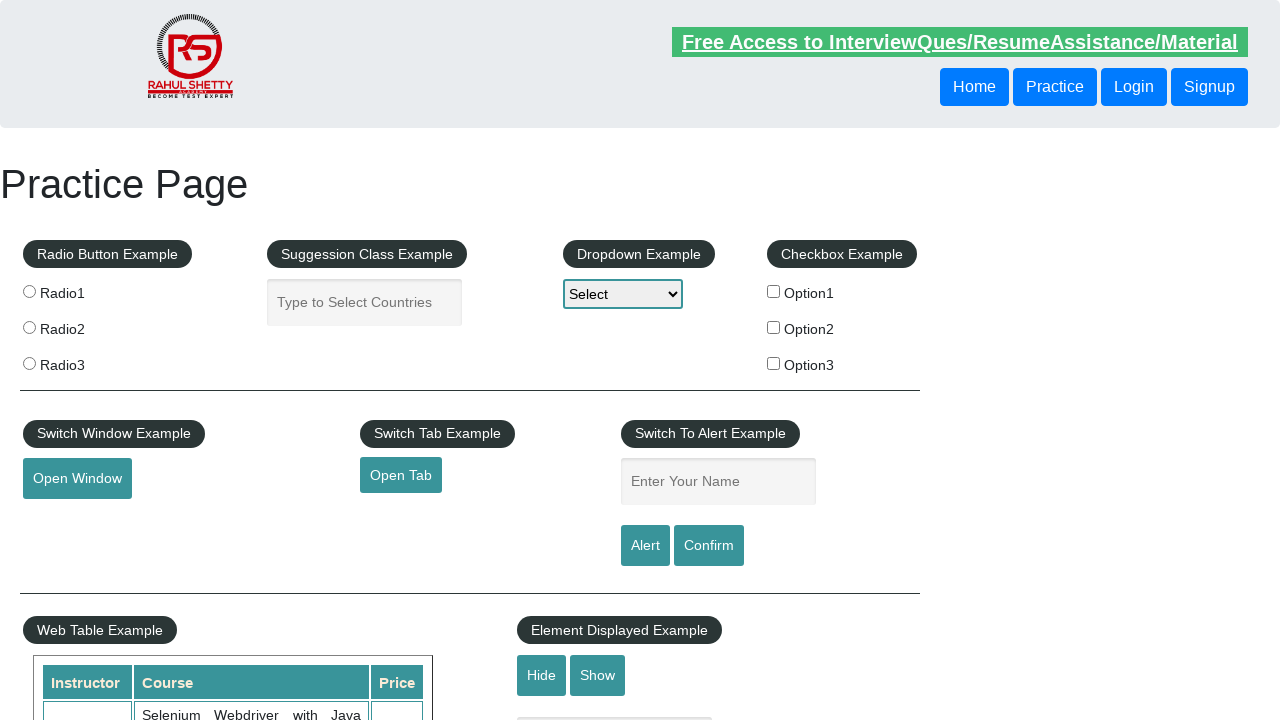

Assertion passed: footer link 4 has valid href
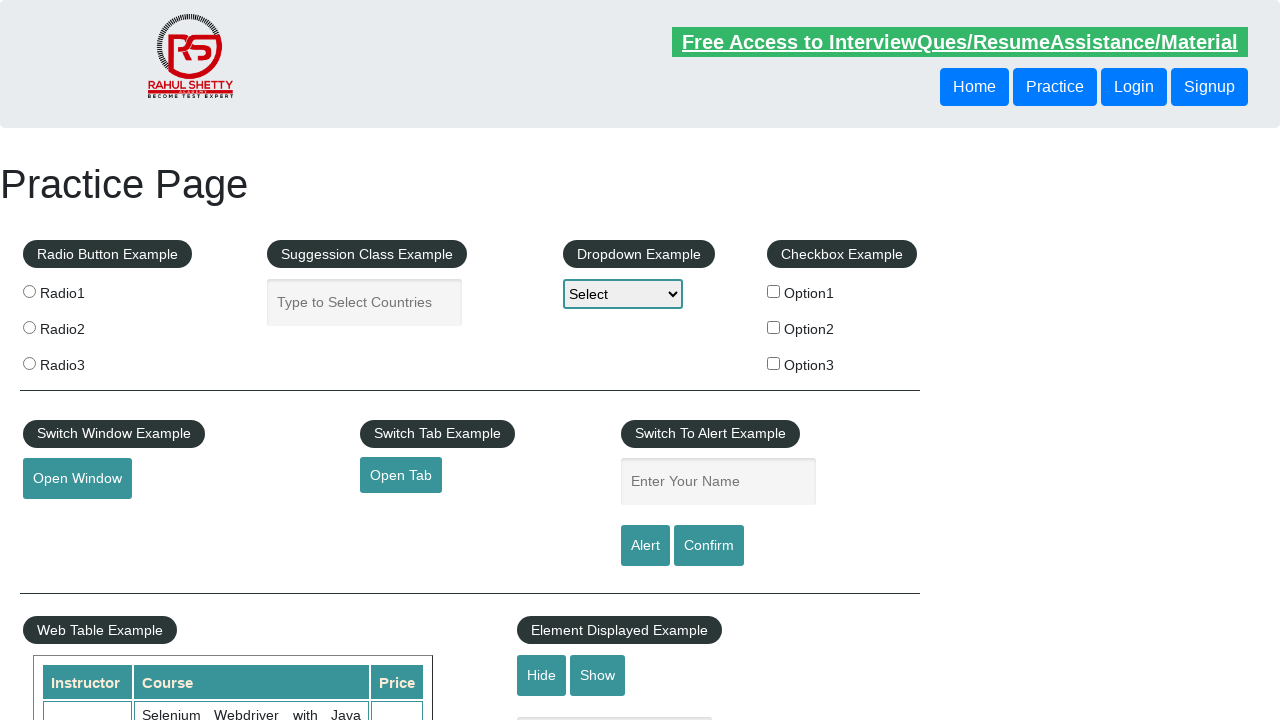

Verified footer link 5 has href attribute: #
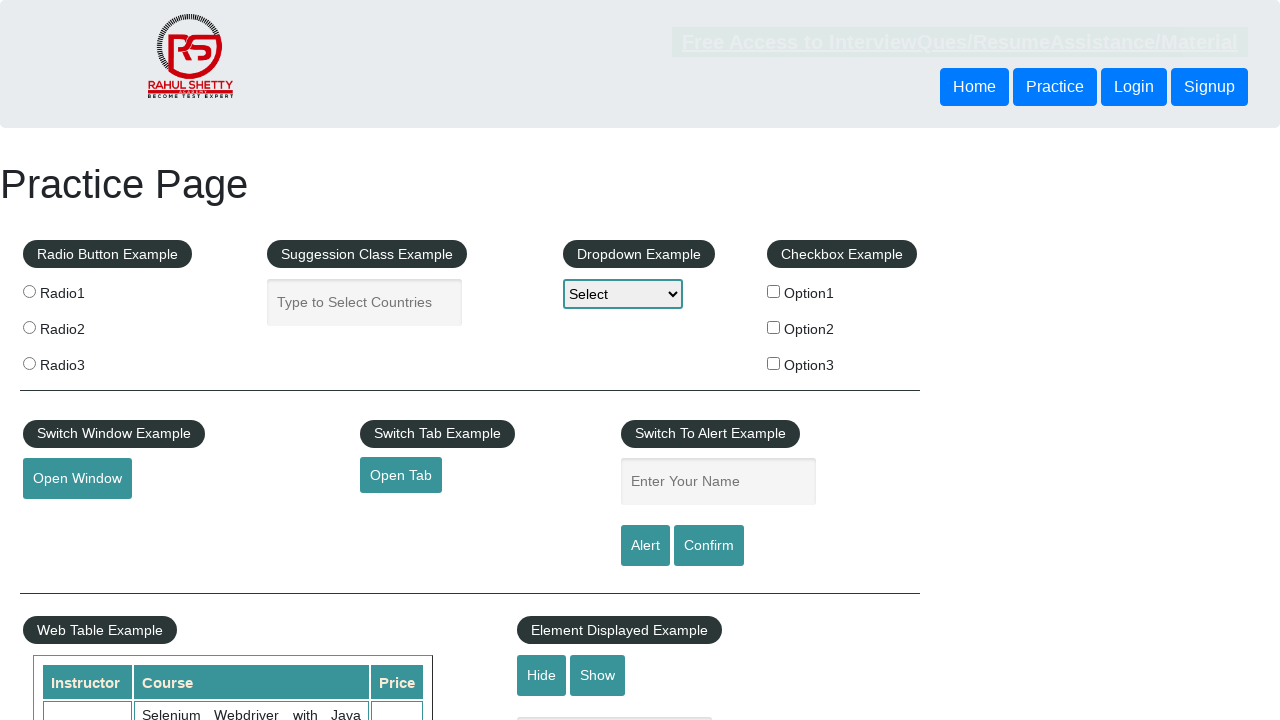

Assertion passed: footer link 5 has valid href
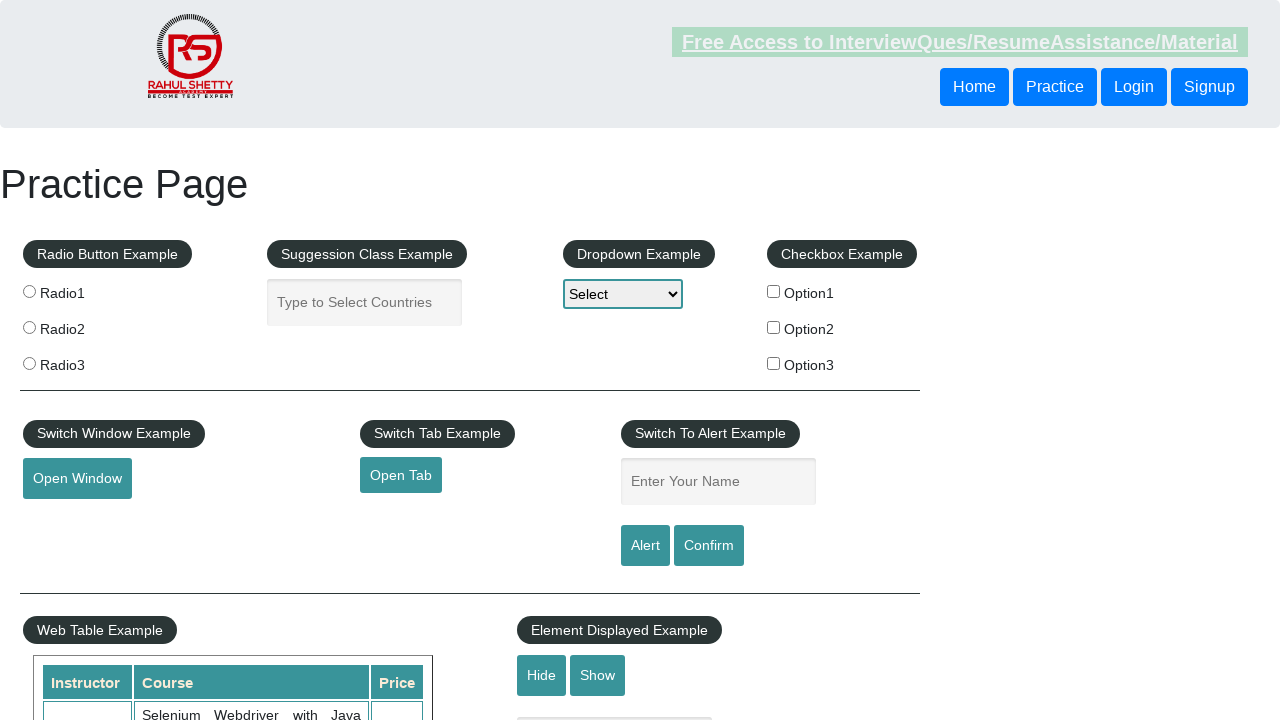

Verified footer link 6 has href attribute: https://rahulshettyacademy.com/brokenlink
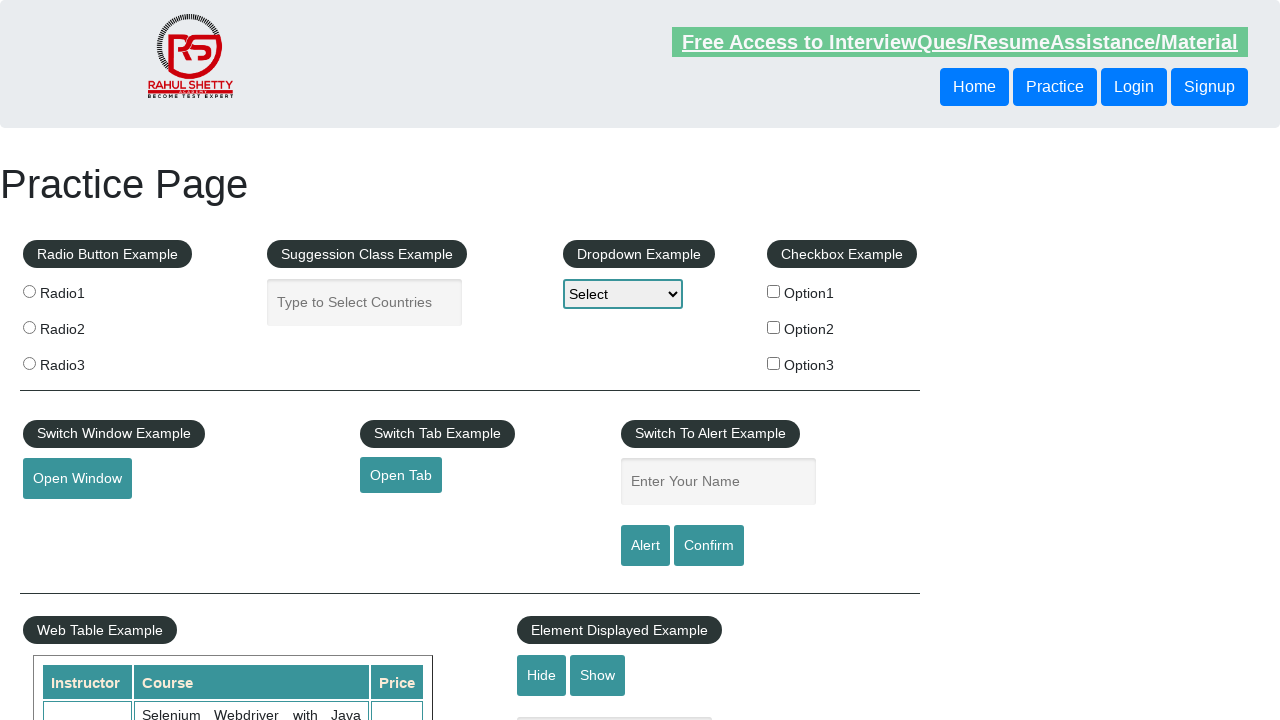

Assertion passed: footer link 6 has valid href
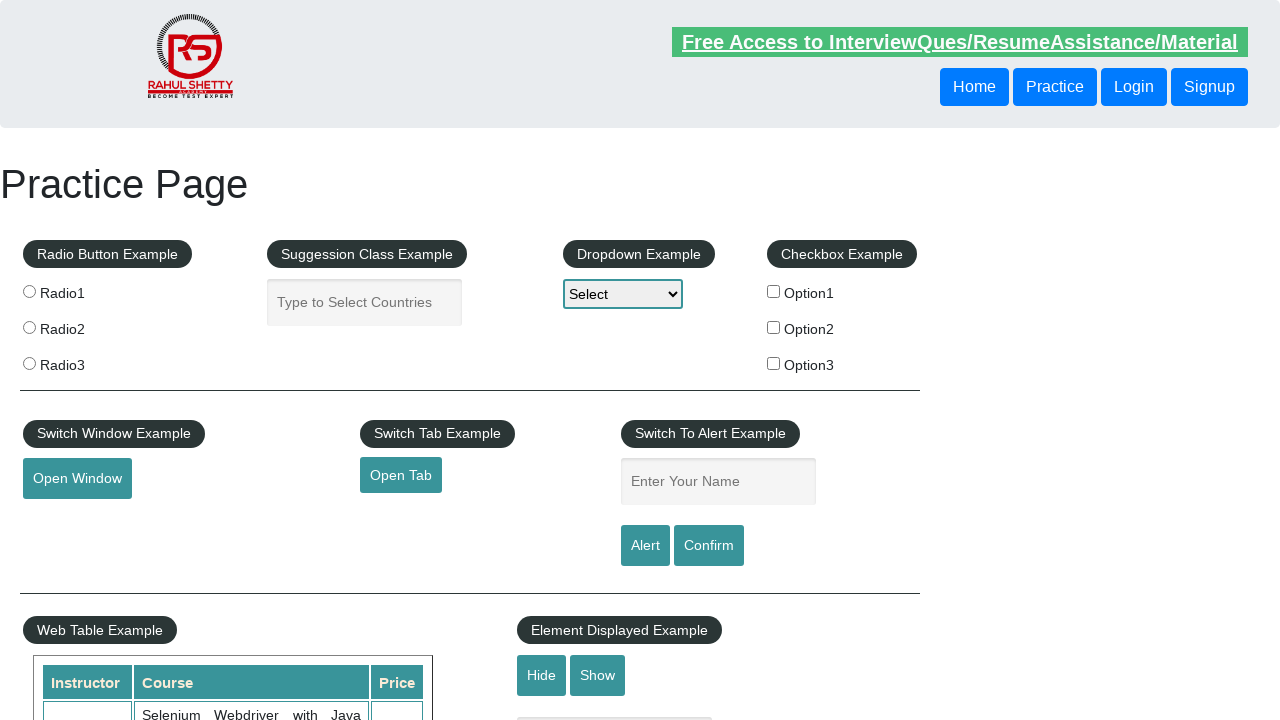

Verified footer link 7 has href attribute: #
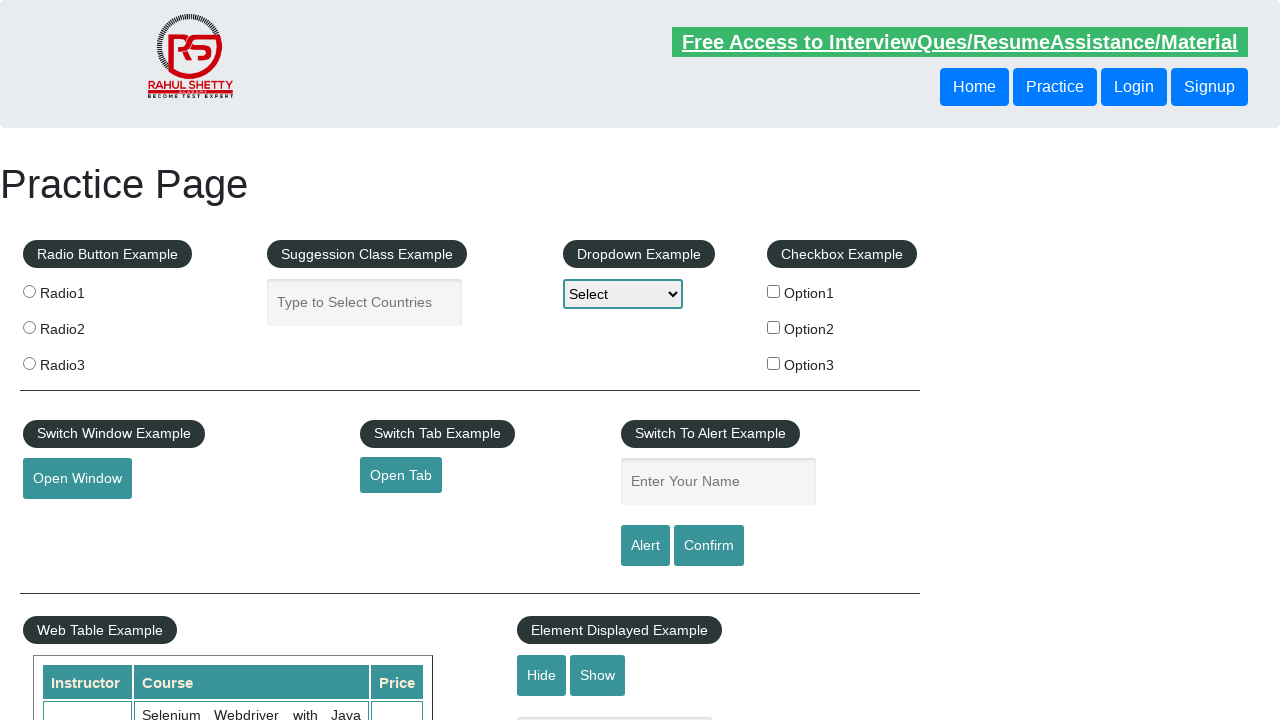

Assertion passed: footer link 7 has valid href
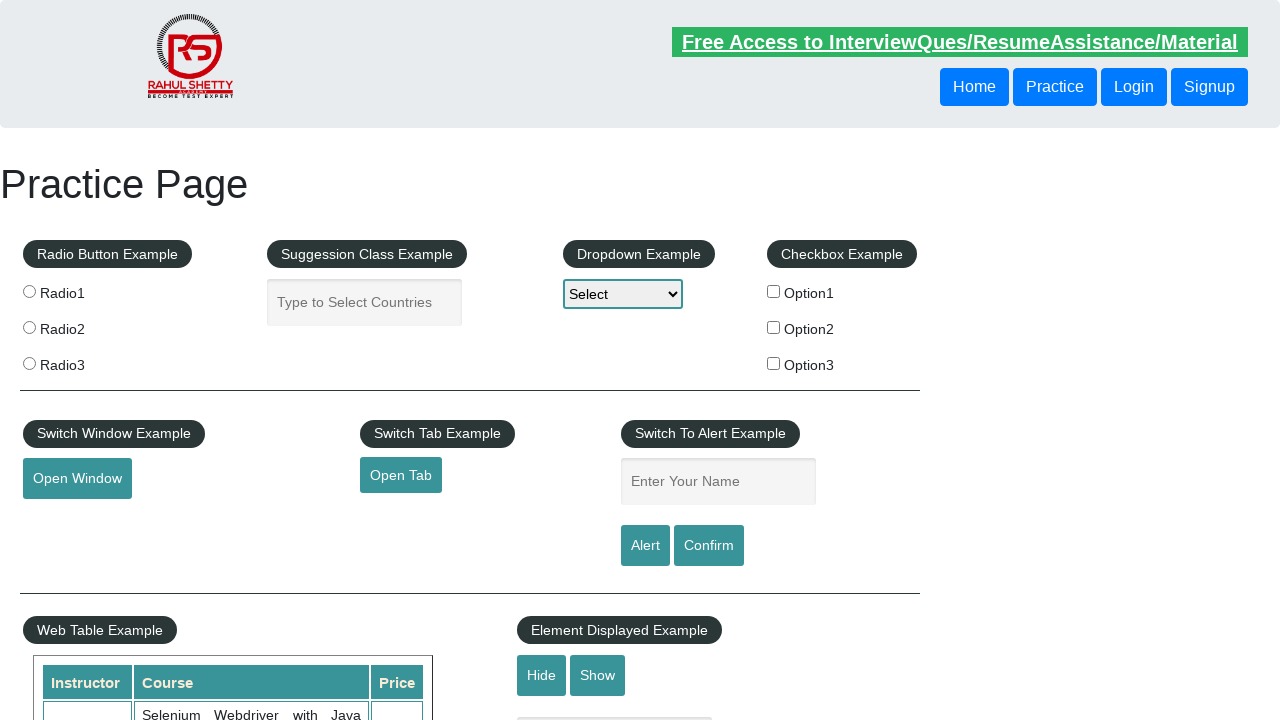

Verified footer link 8 has href attribute: #
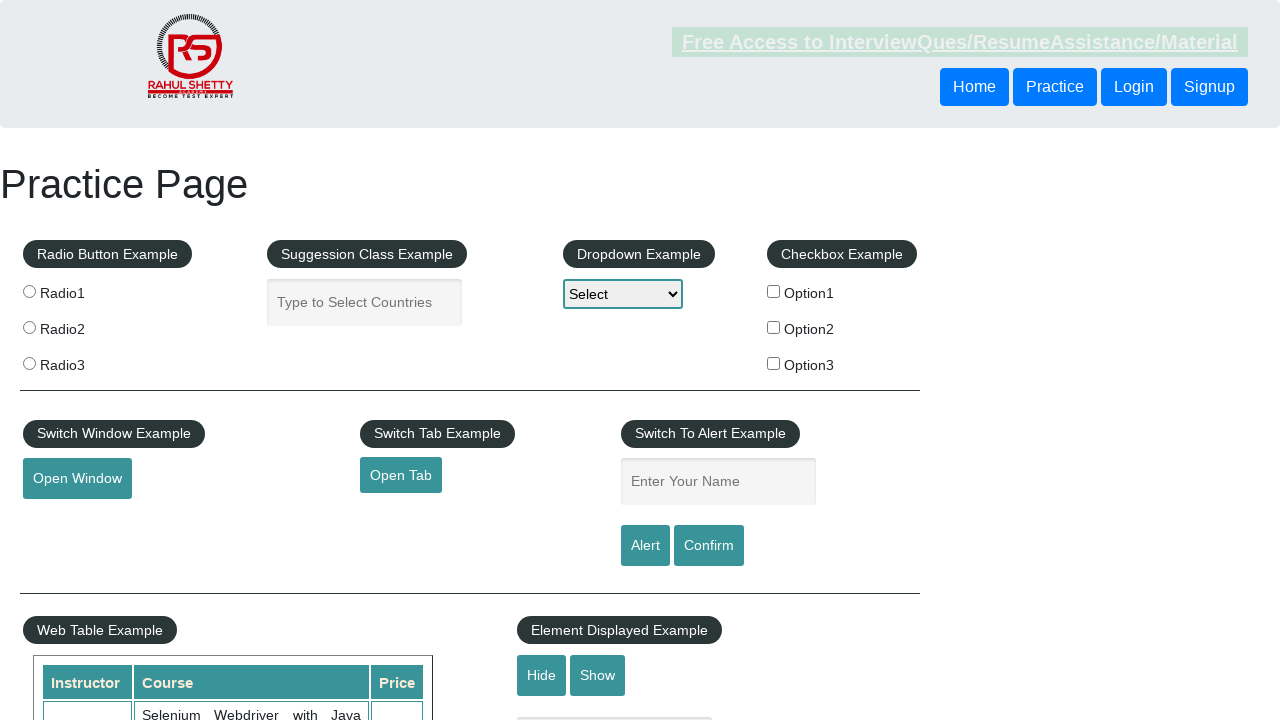

Assertion passed: footer link 8 has valid href
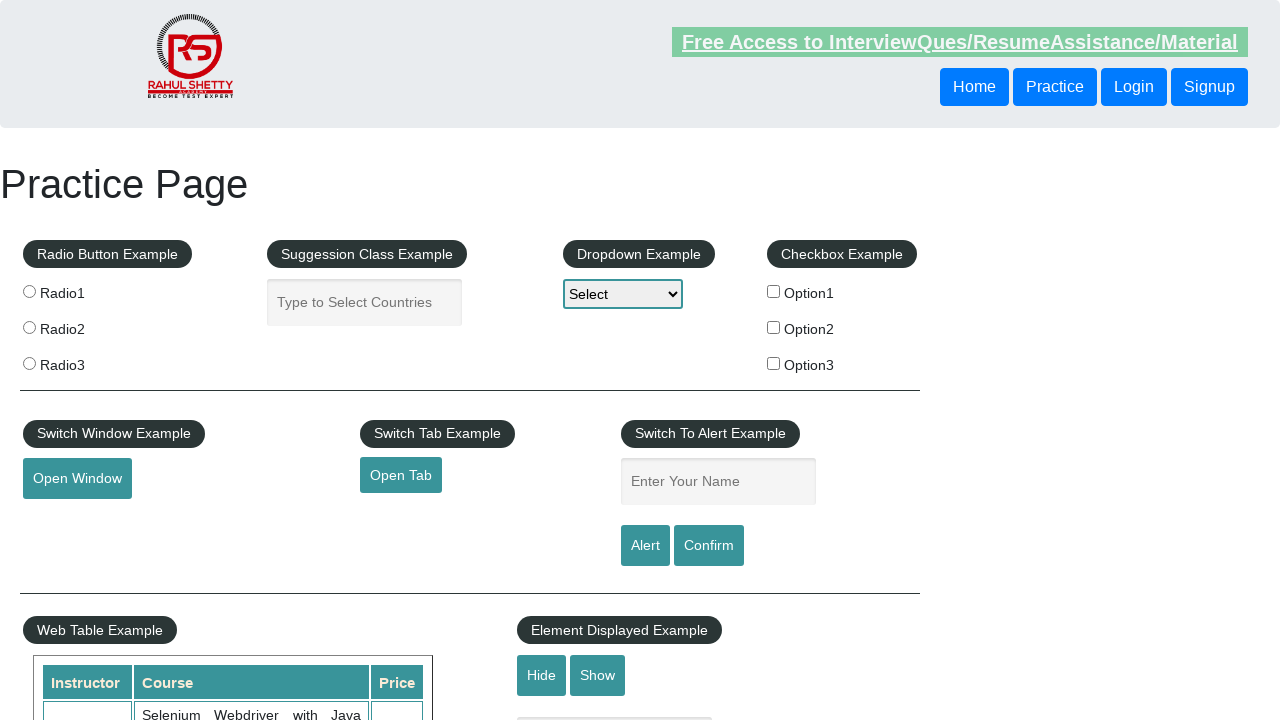

Verified footer link 9 has href attribute: #
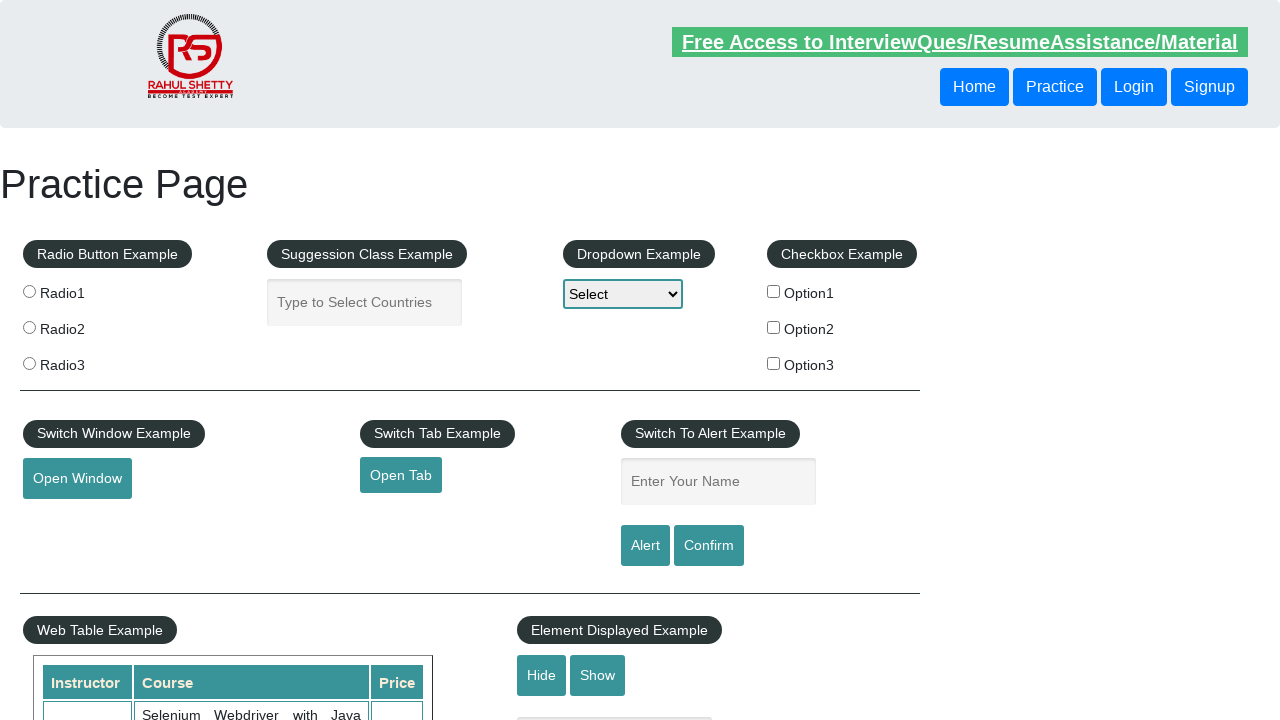

Assertion passed: footer link 9 has valid href
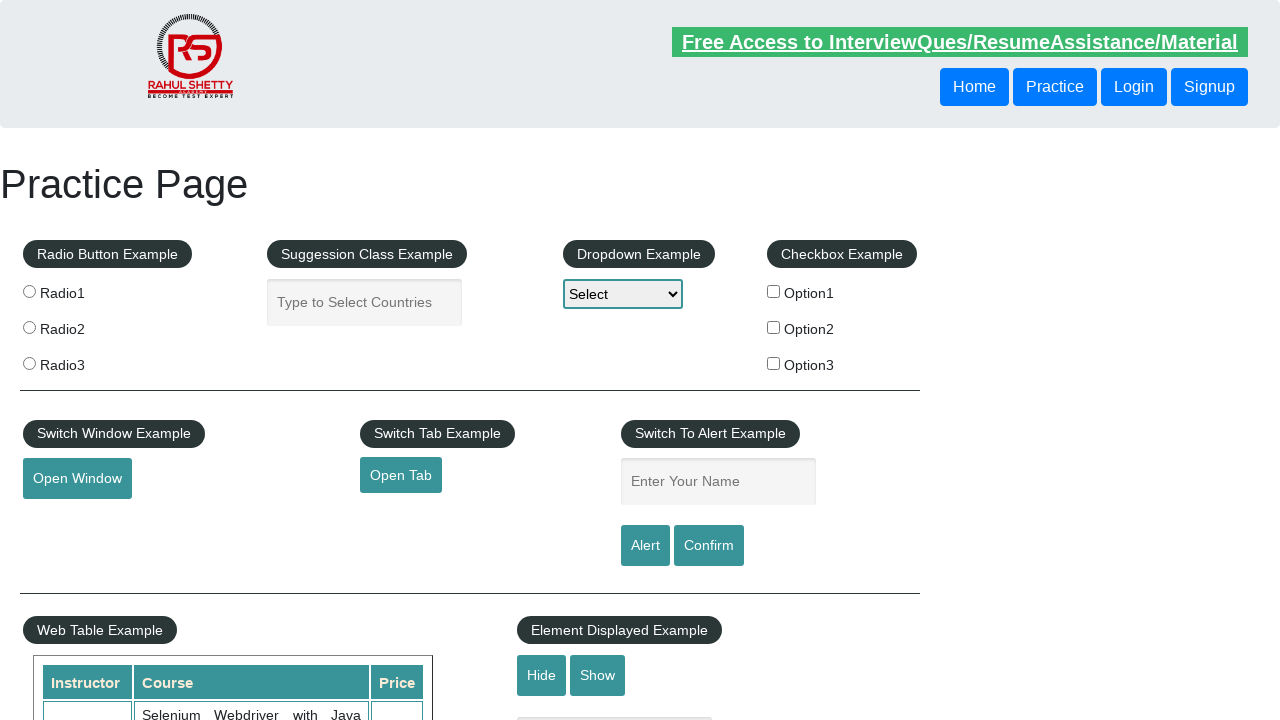

Verified footer link 10 has href attribute: #
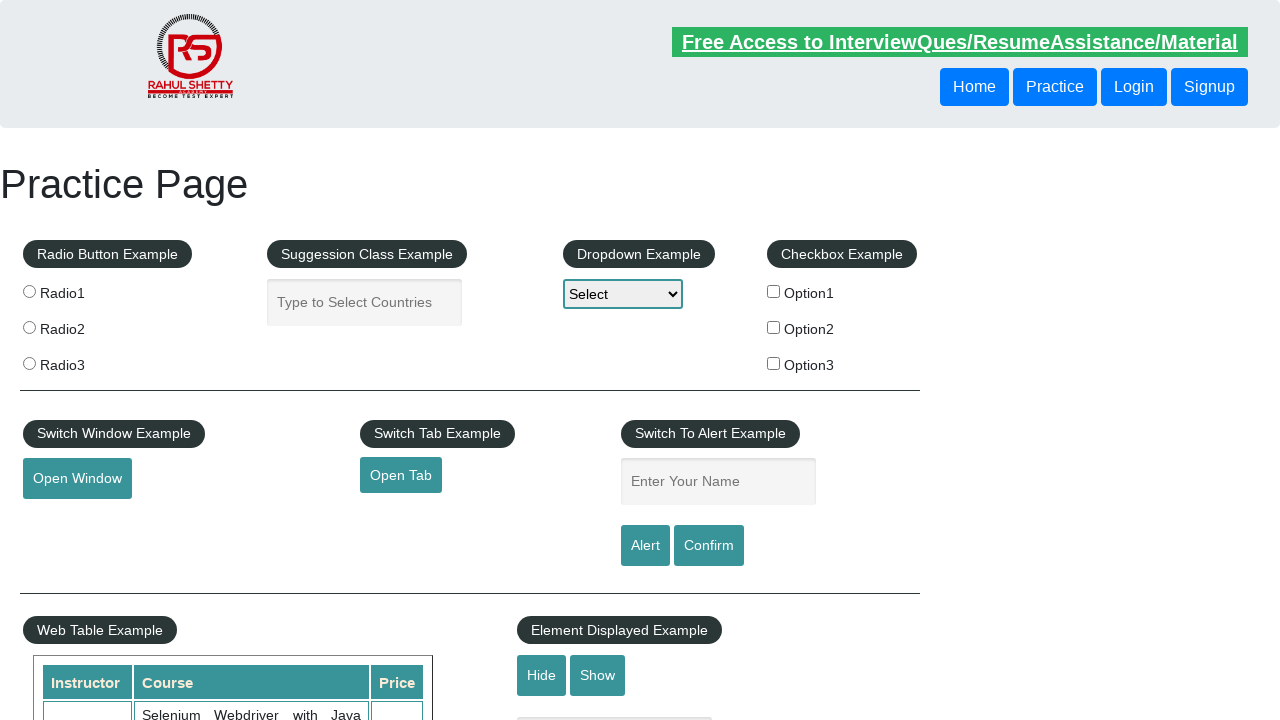

Assertion passed: footer link 10 has valid href
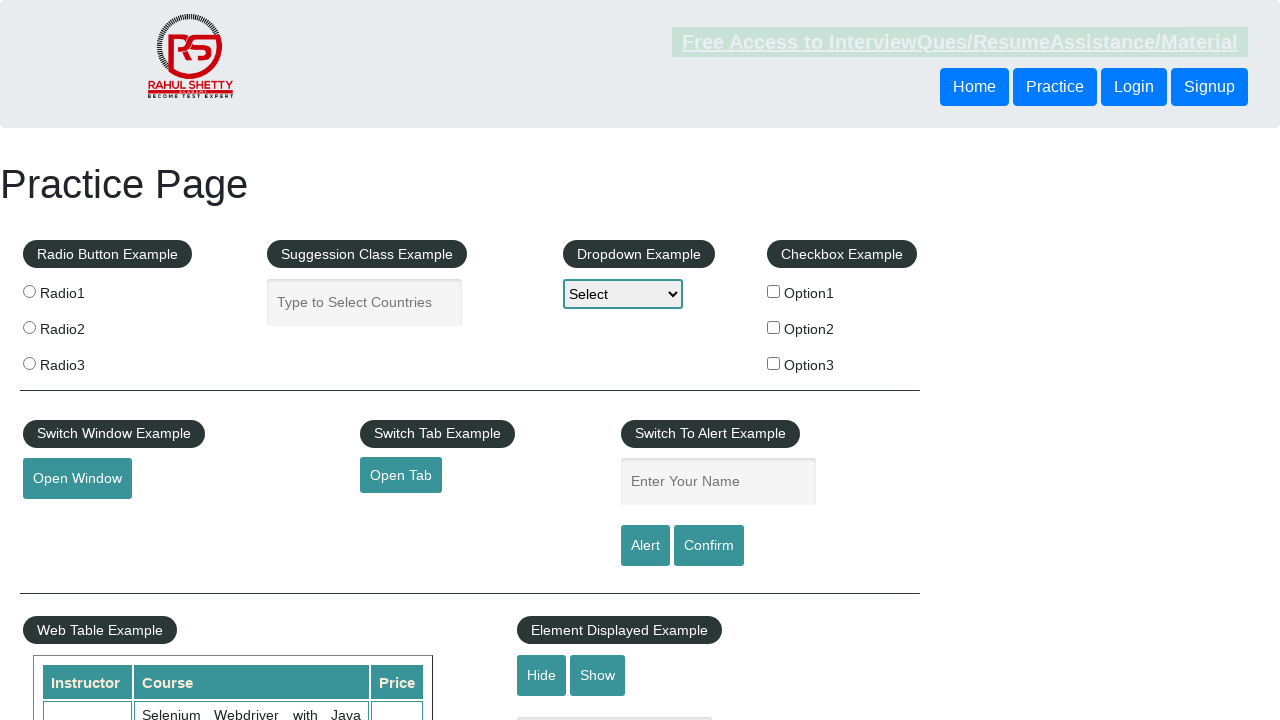

Verified footer link 11 has href attribute: #
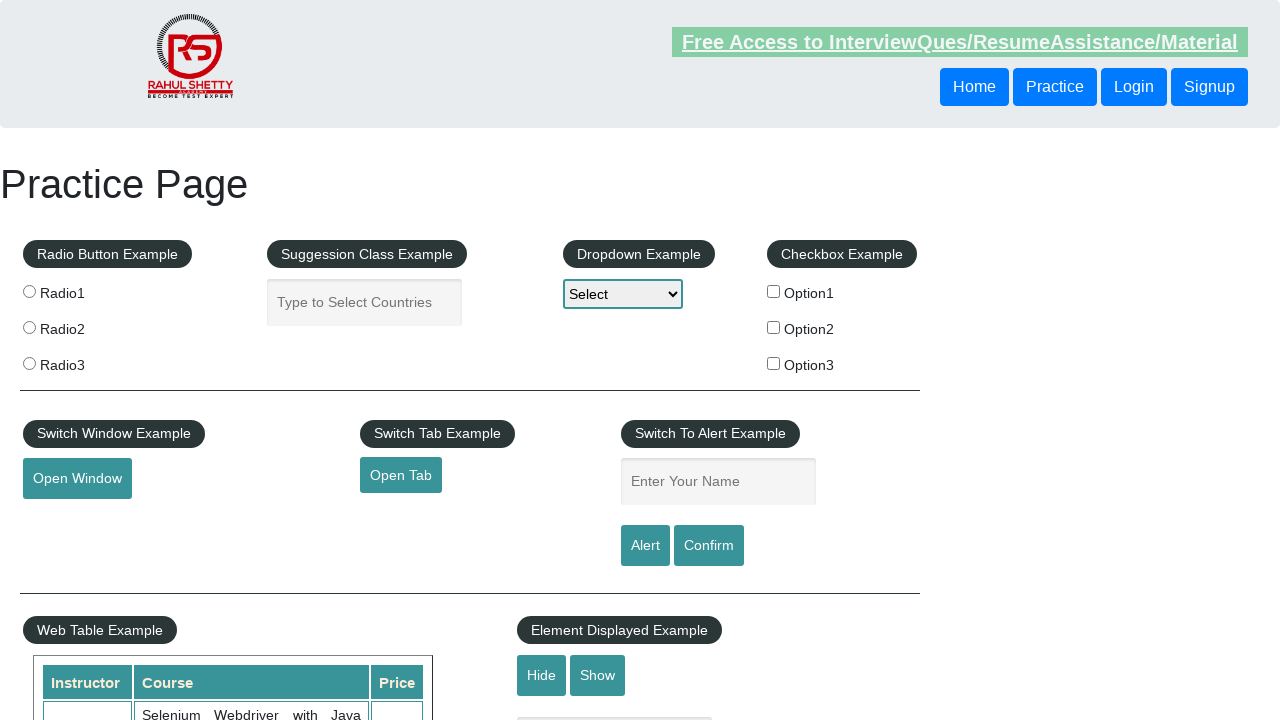

Assertion passed: footer link 11 has valid href
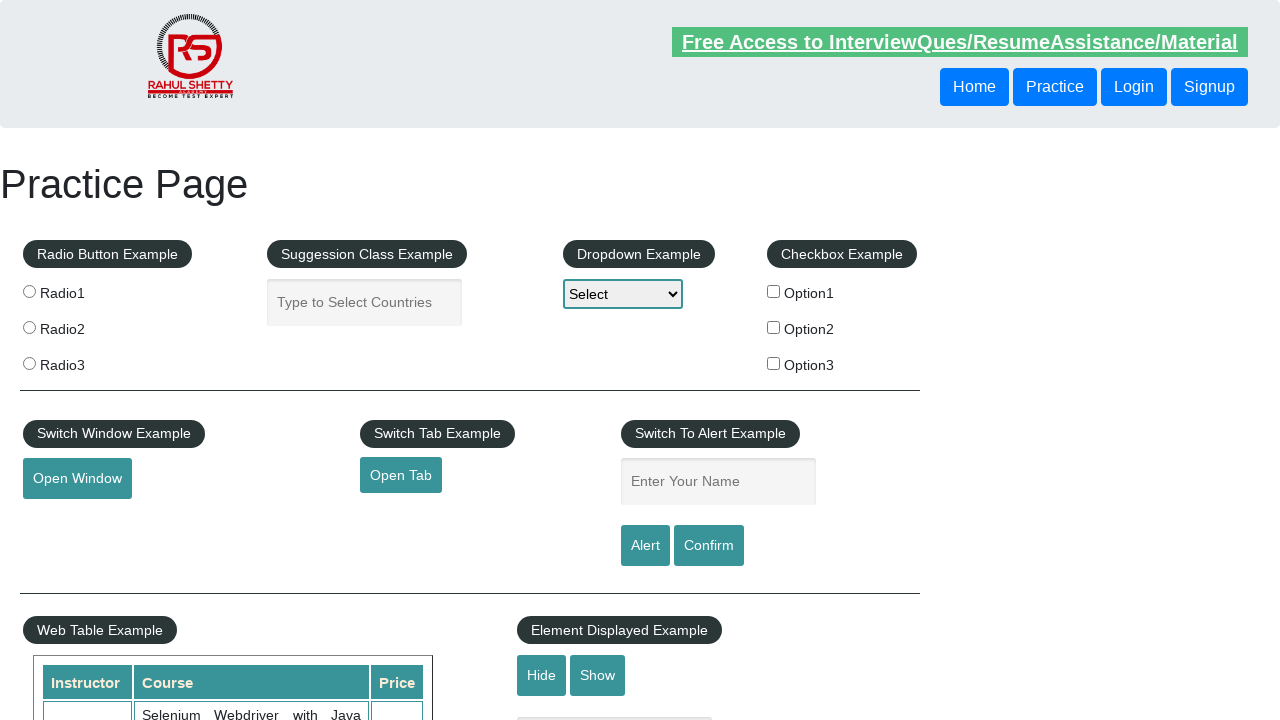

Verified footer link 12 has href attribute: #
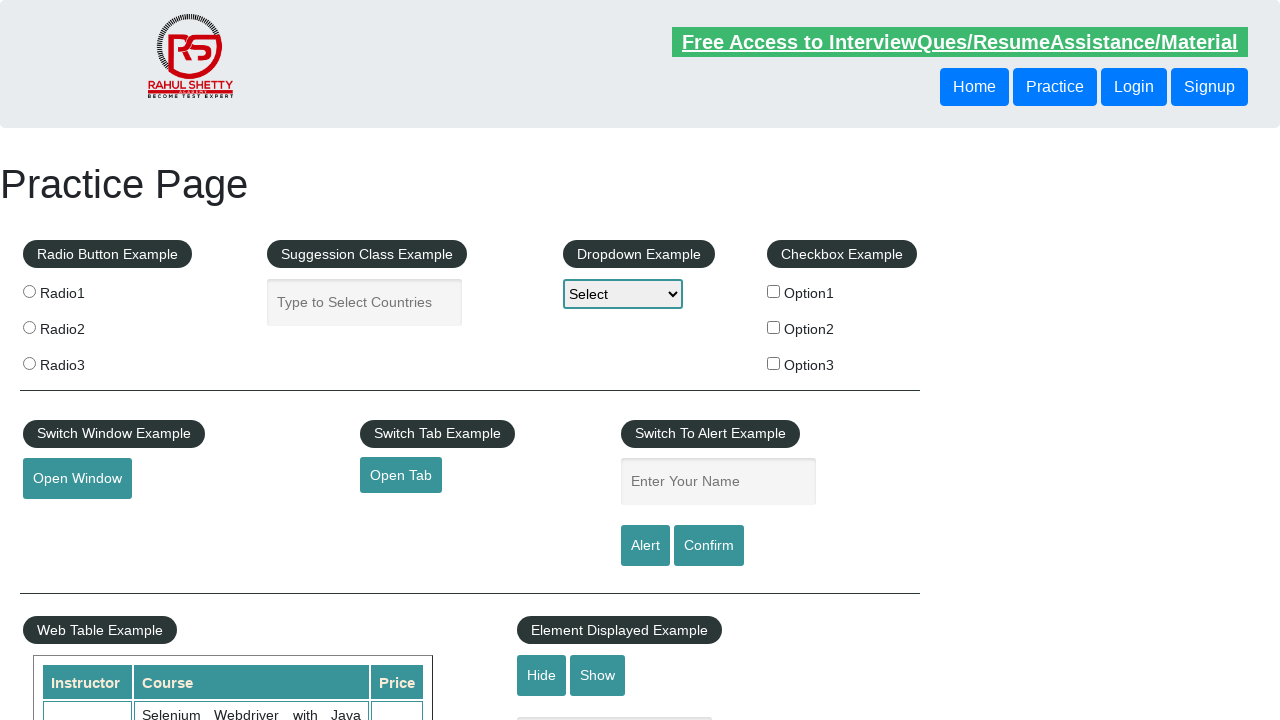

Assertion passed: footer link 12 has valid href
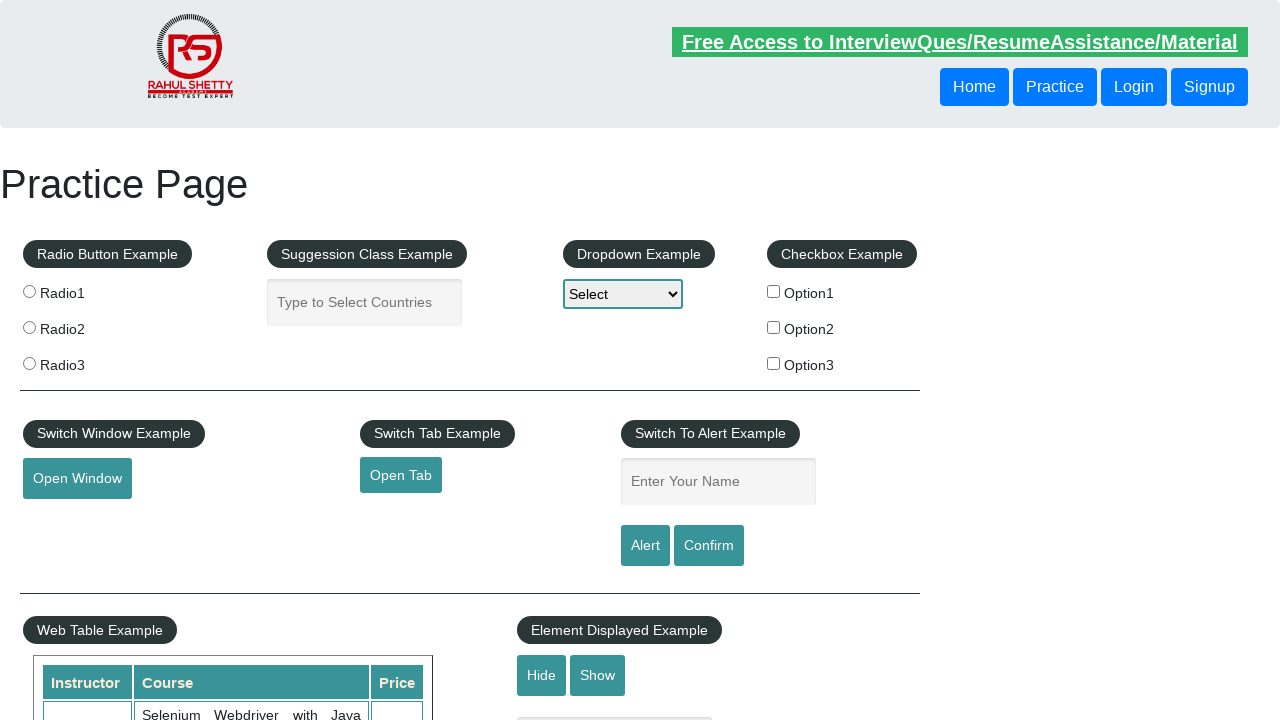

Verified footer link 13 has href attribute: #
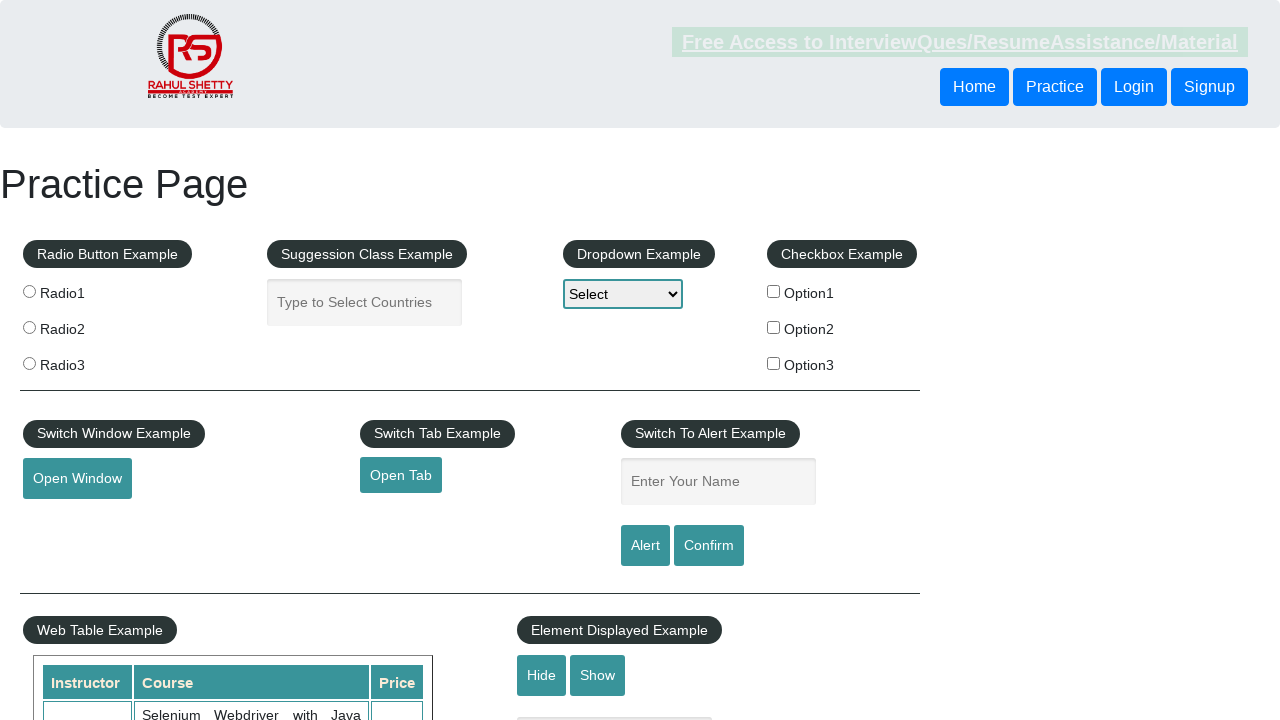

Assertion passed: footer link 13 has valid href
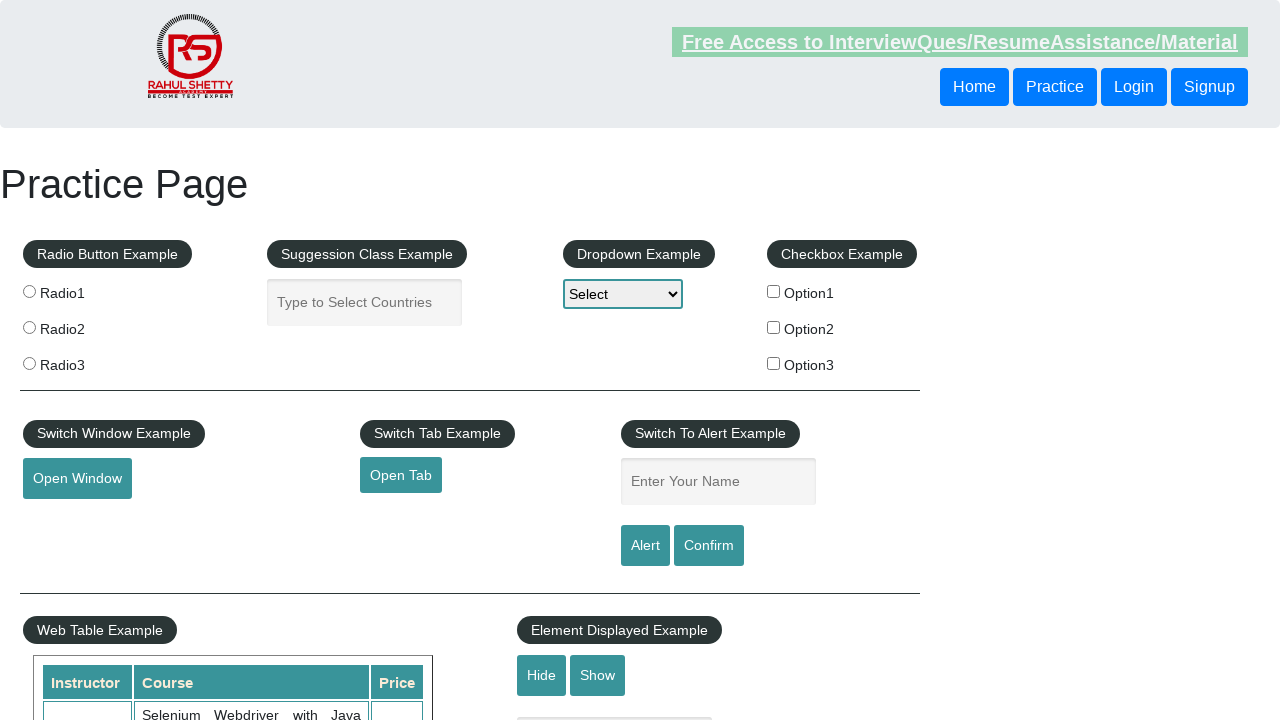

Verified footer link 14 has href attribute: #
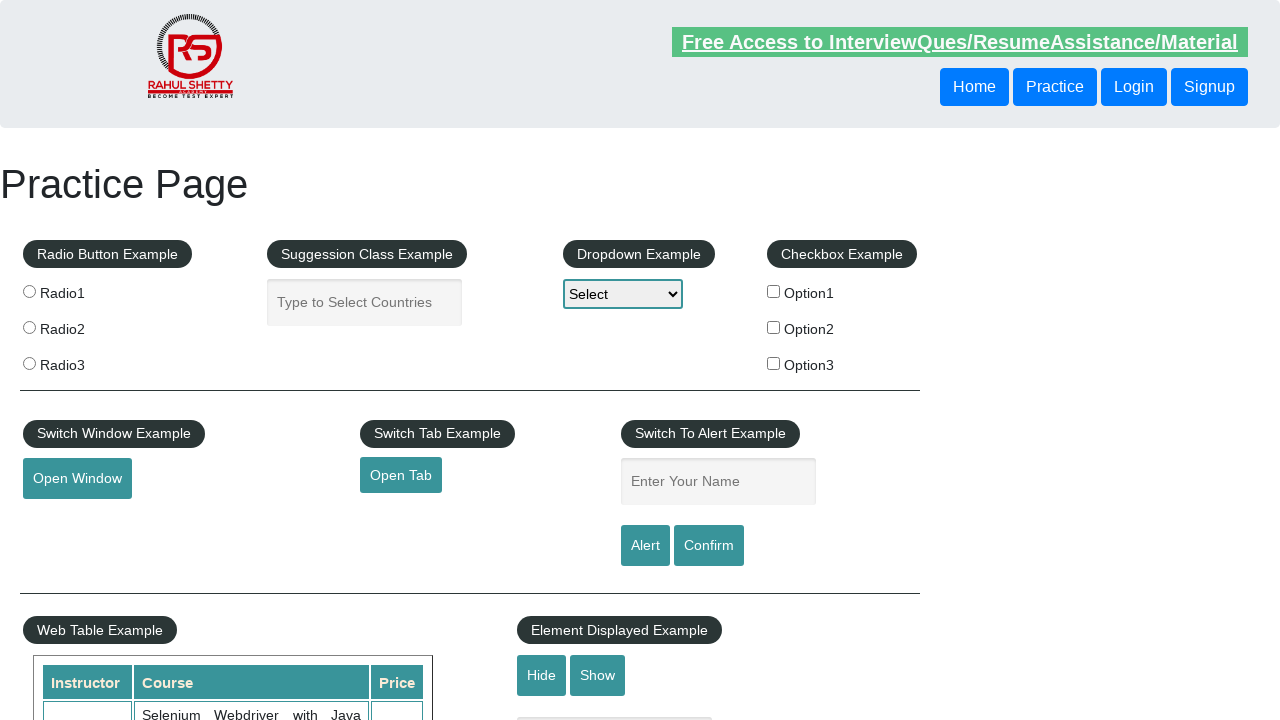

Assertion passed: footer link 14 has valid href
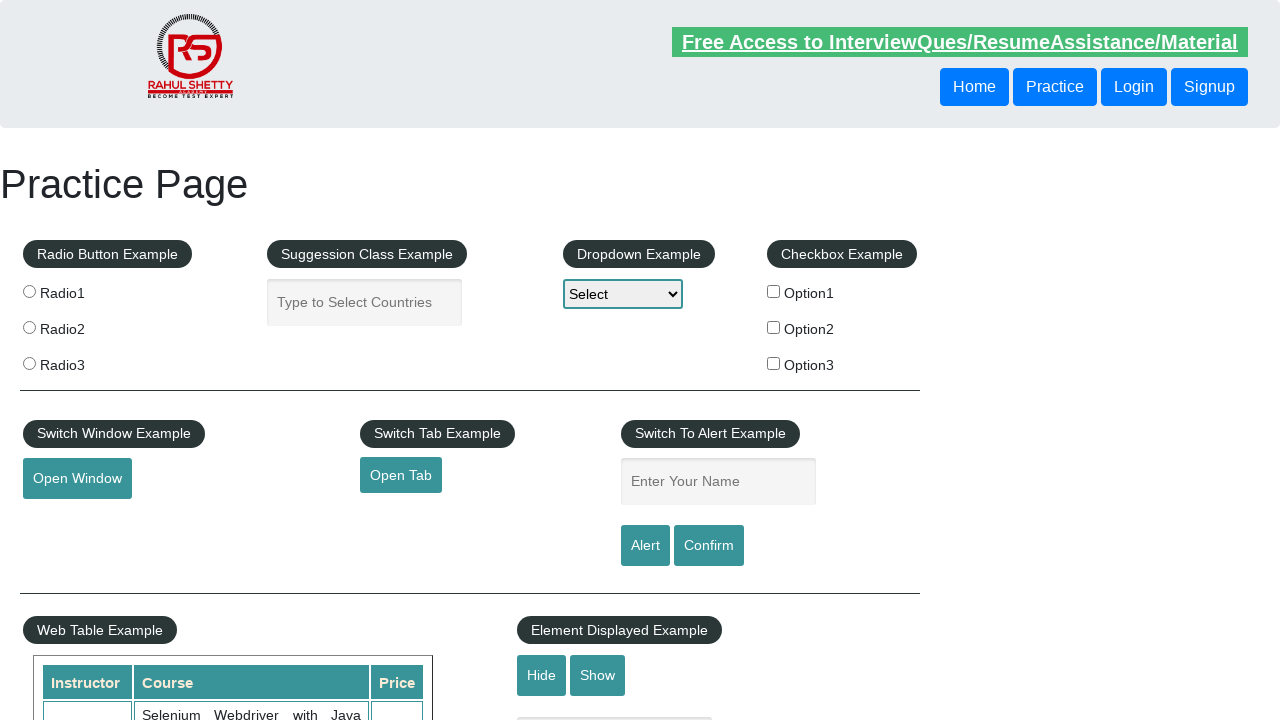

Verified footer link 15 has href attribute: #
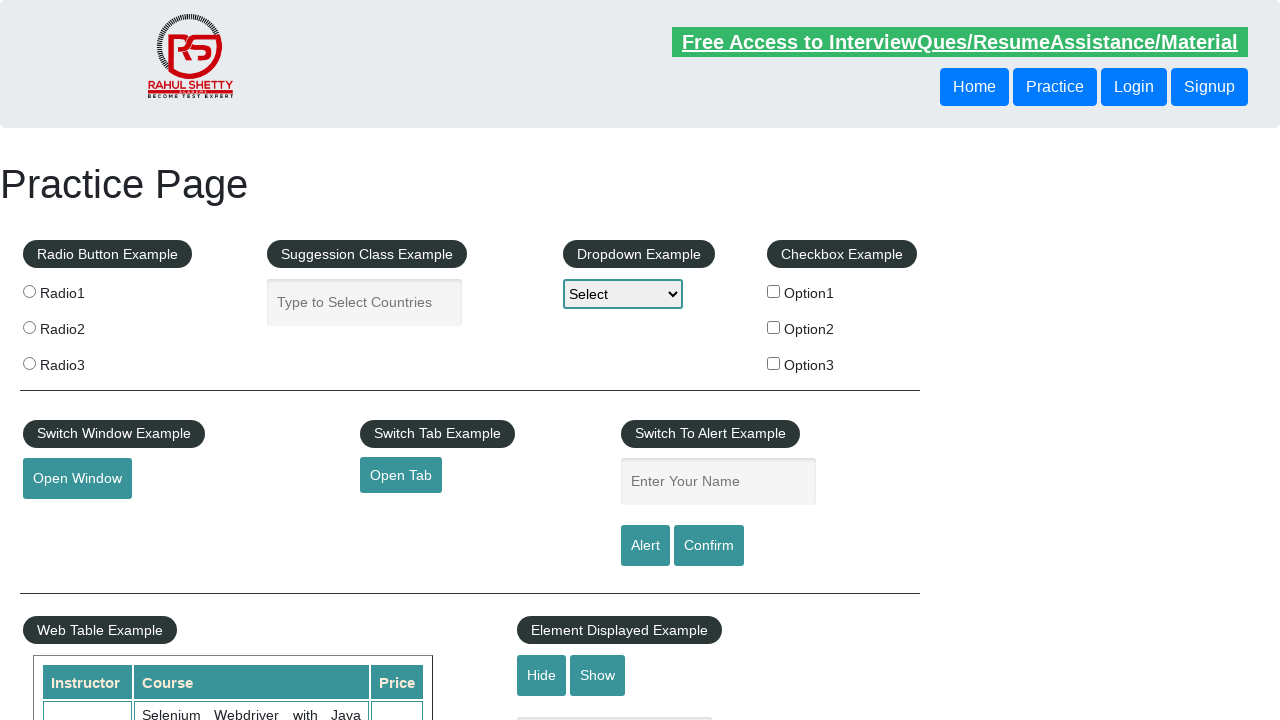

Assertion passed: footer link 15 has valid href
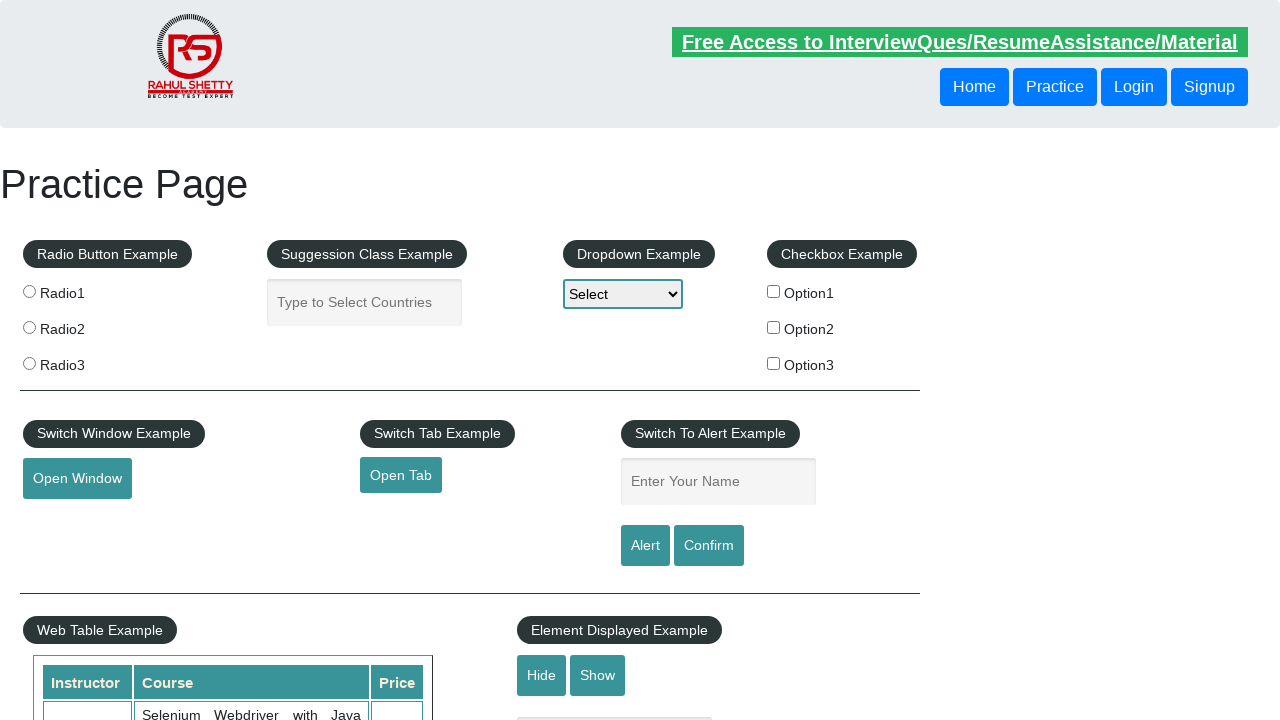

Verified footer link 16 has href attribute: #
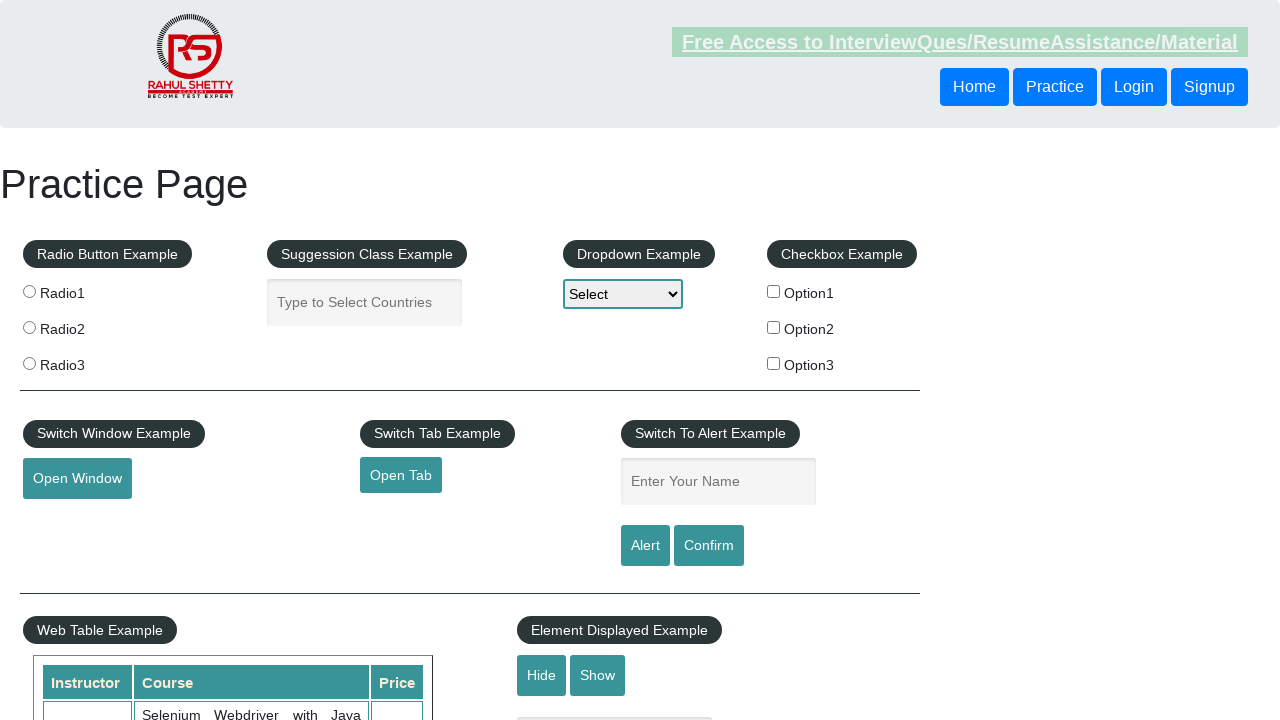

Assertion passed: footer link 16 has valid href
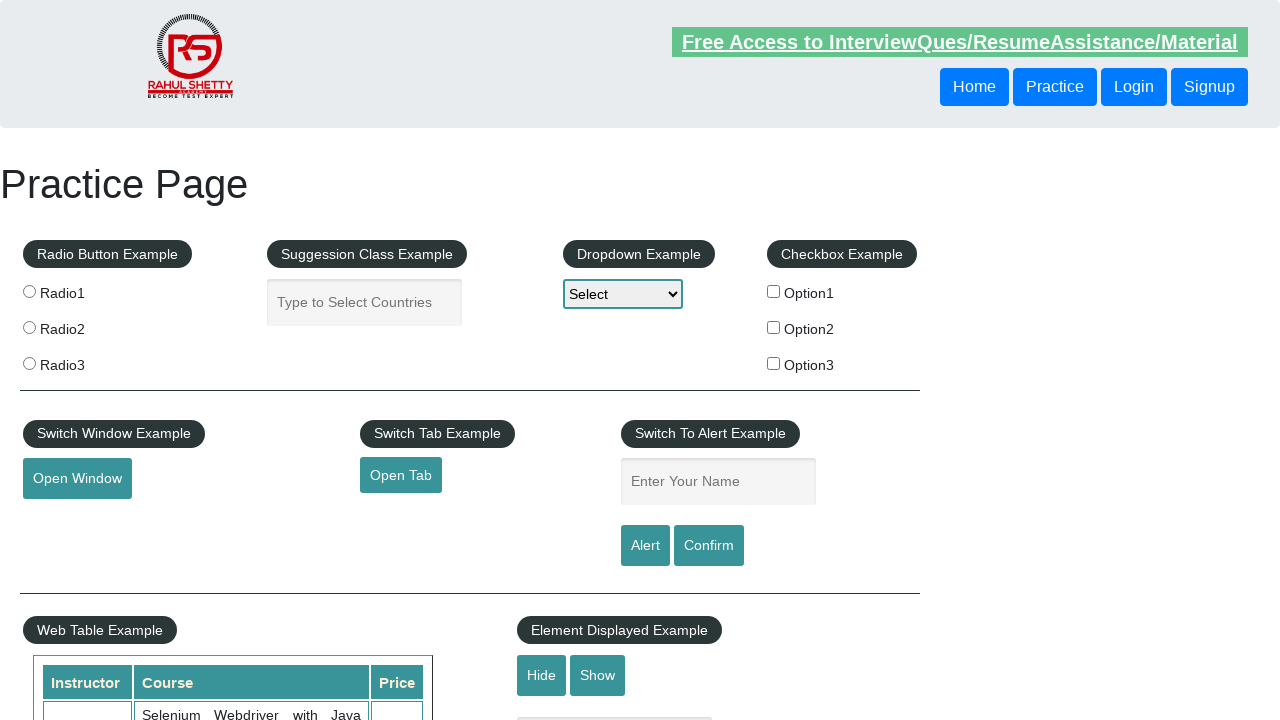

Verified footer link 17 has href attribute: #
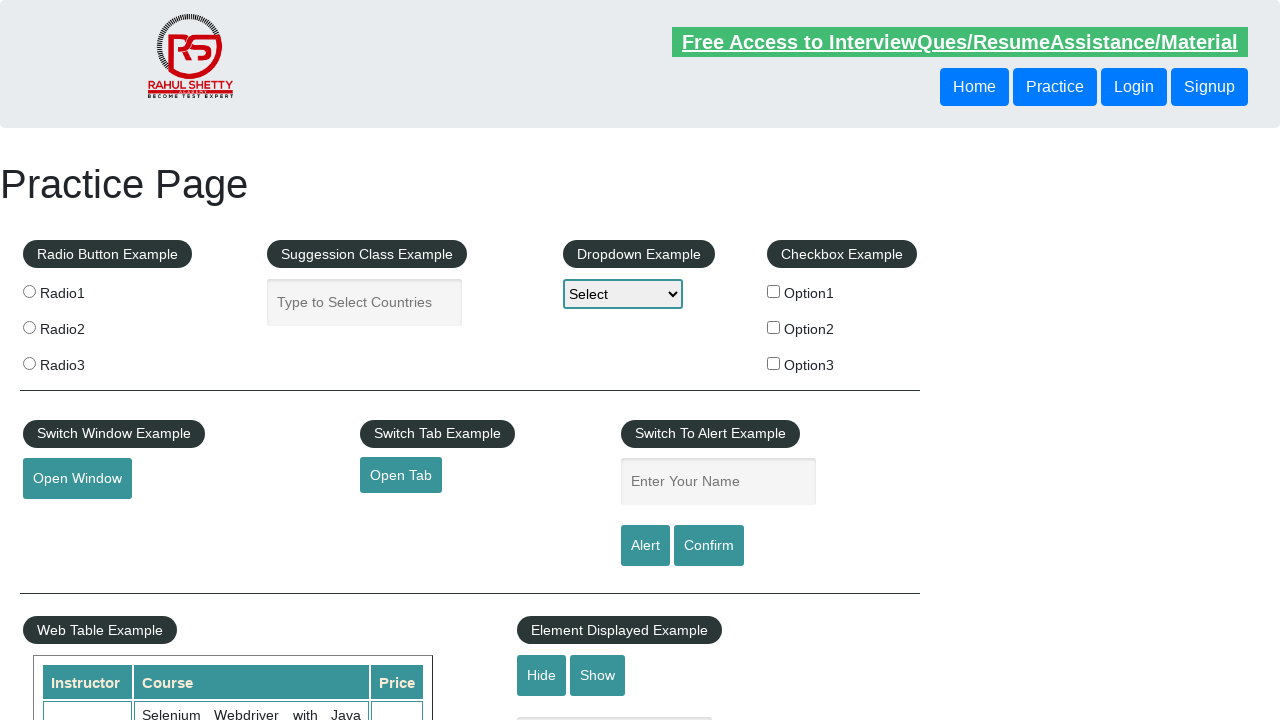

Assertion passed: footer link 17 has valid href
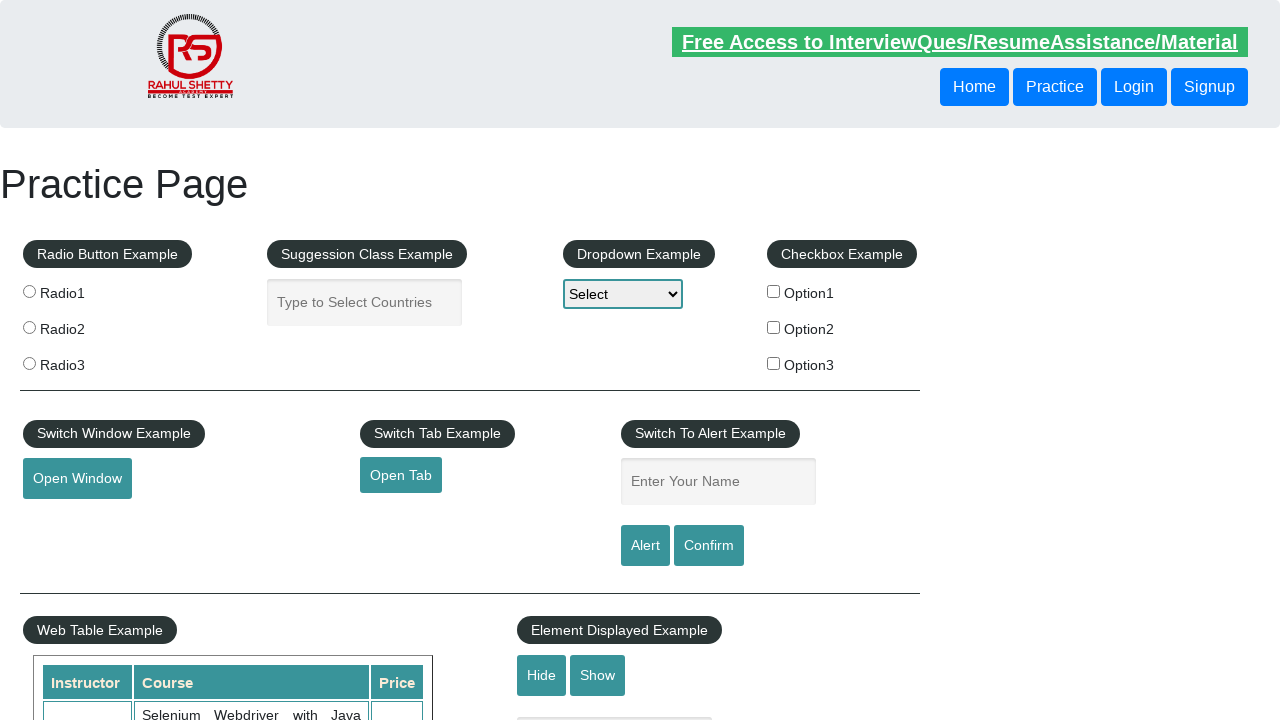

Verified footer link 18 has href attribute: #
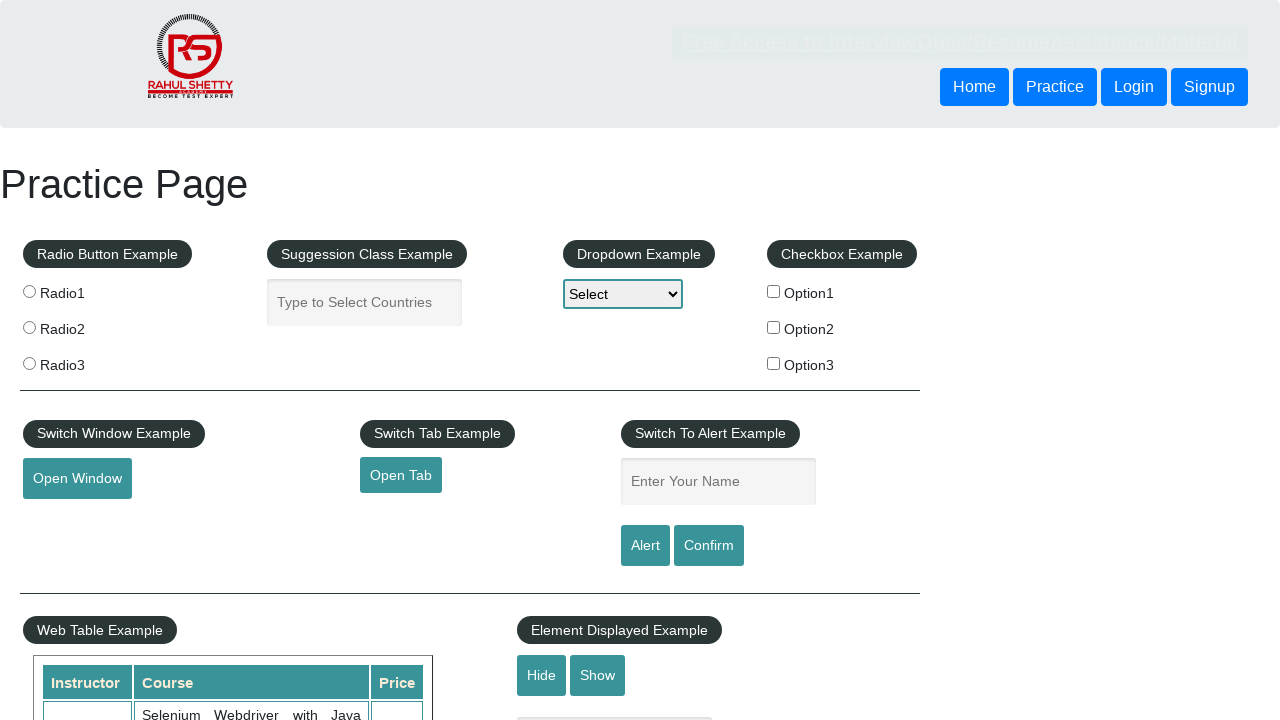

Assertion passed: footer link 18 has valid href
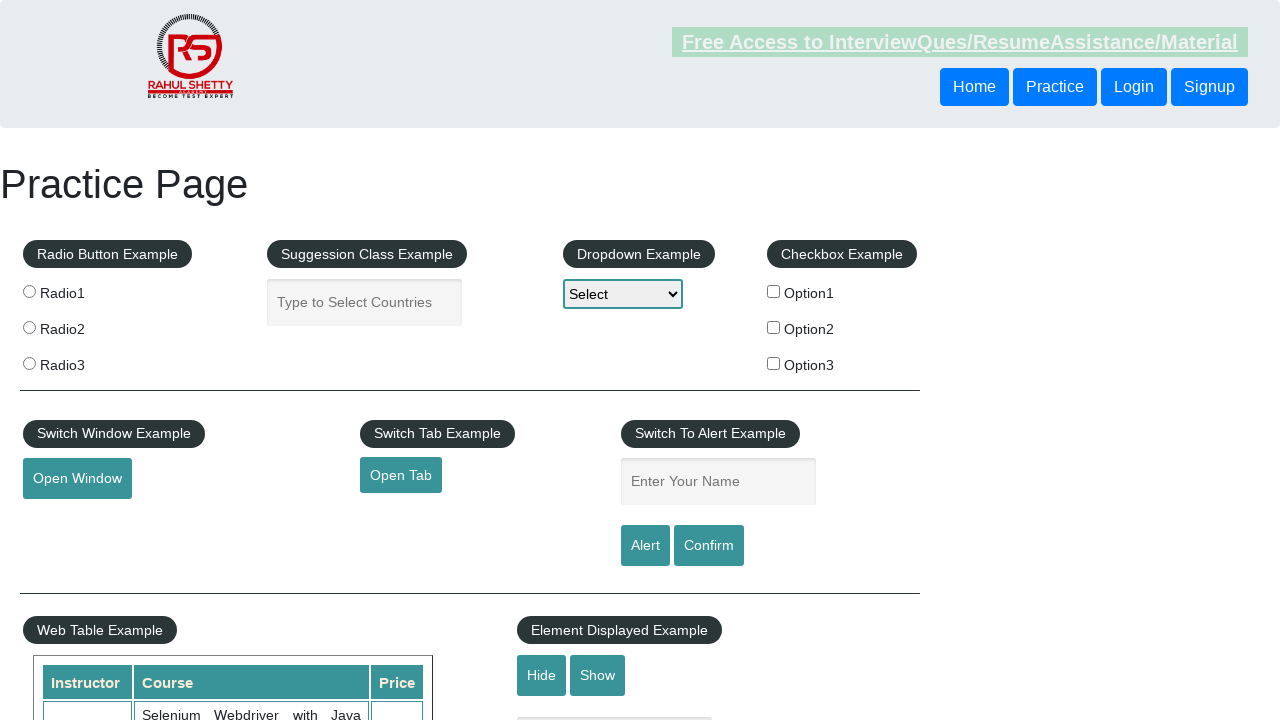

Verified footer link 19 has href attribute: #
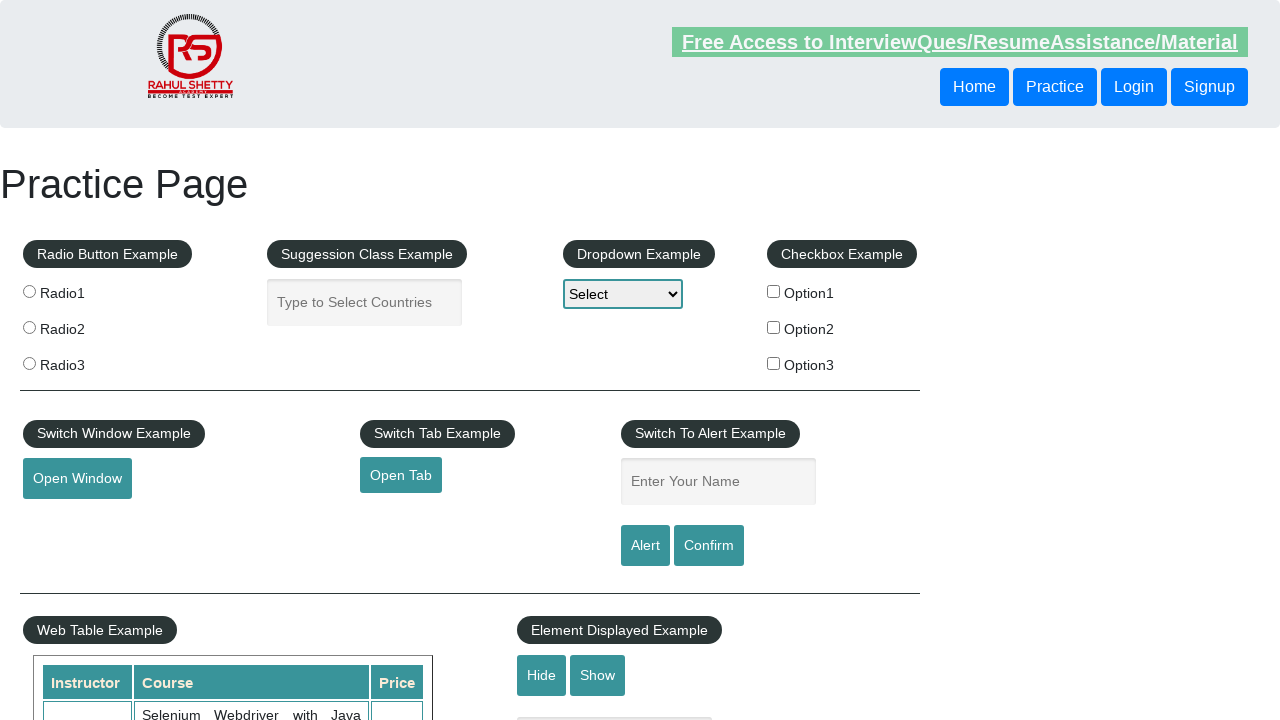

Assertion passed: footer link 19 has valid href
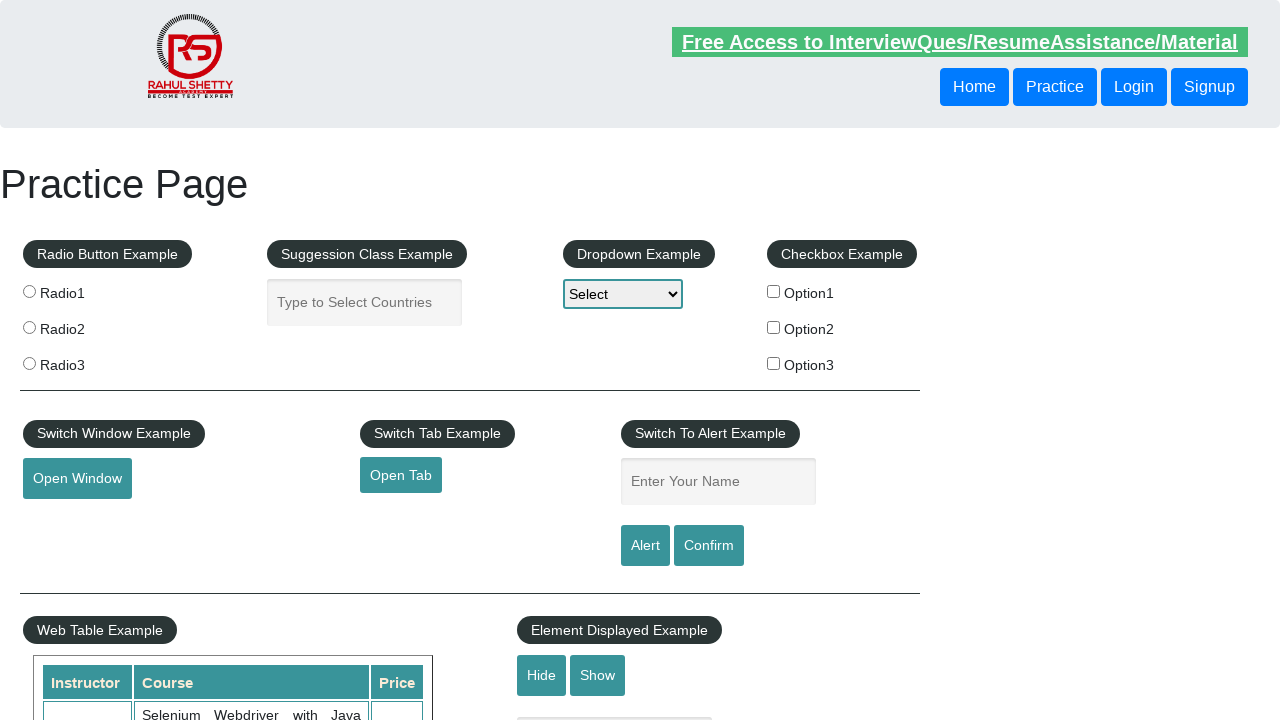

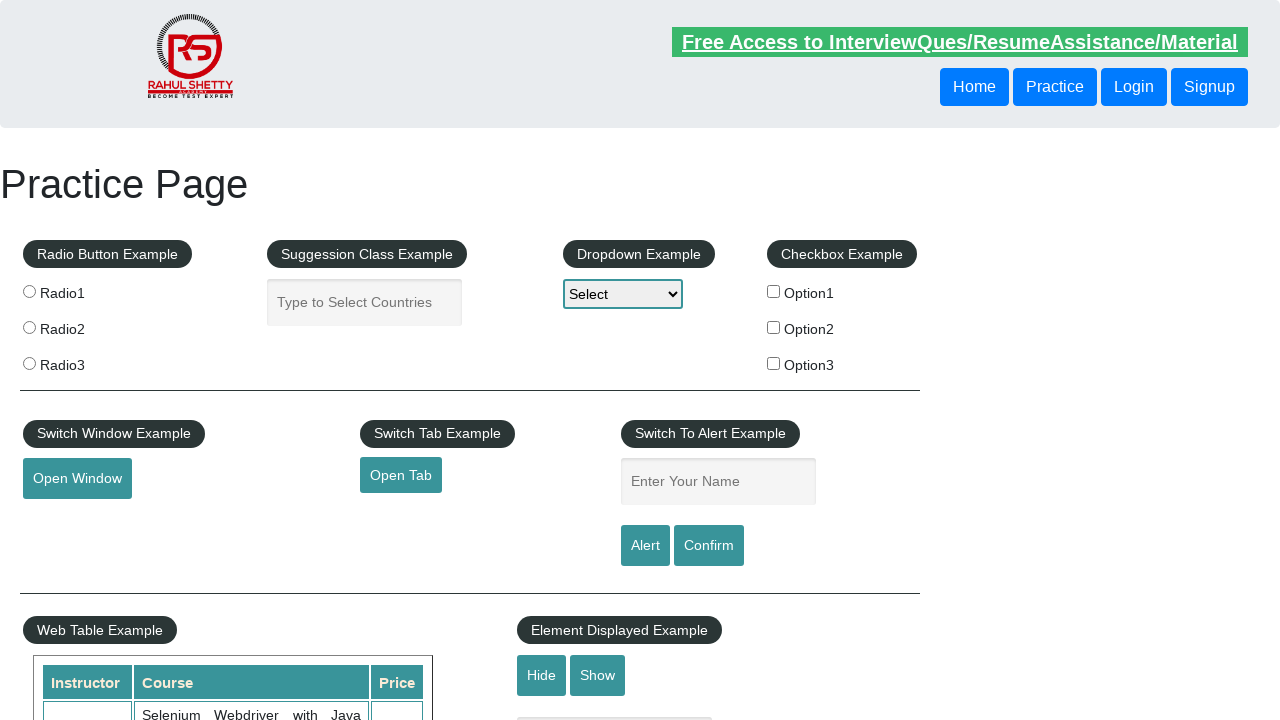